Automates playing the "1 to 50" game by clicking numbered boxes in sequential order from 1 to 50. The game requires finding and clicking each number in the grid in ascending order.

Starting URL: http://zzzscore.com/1to50/en/?ts=1

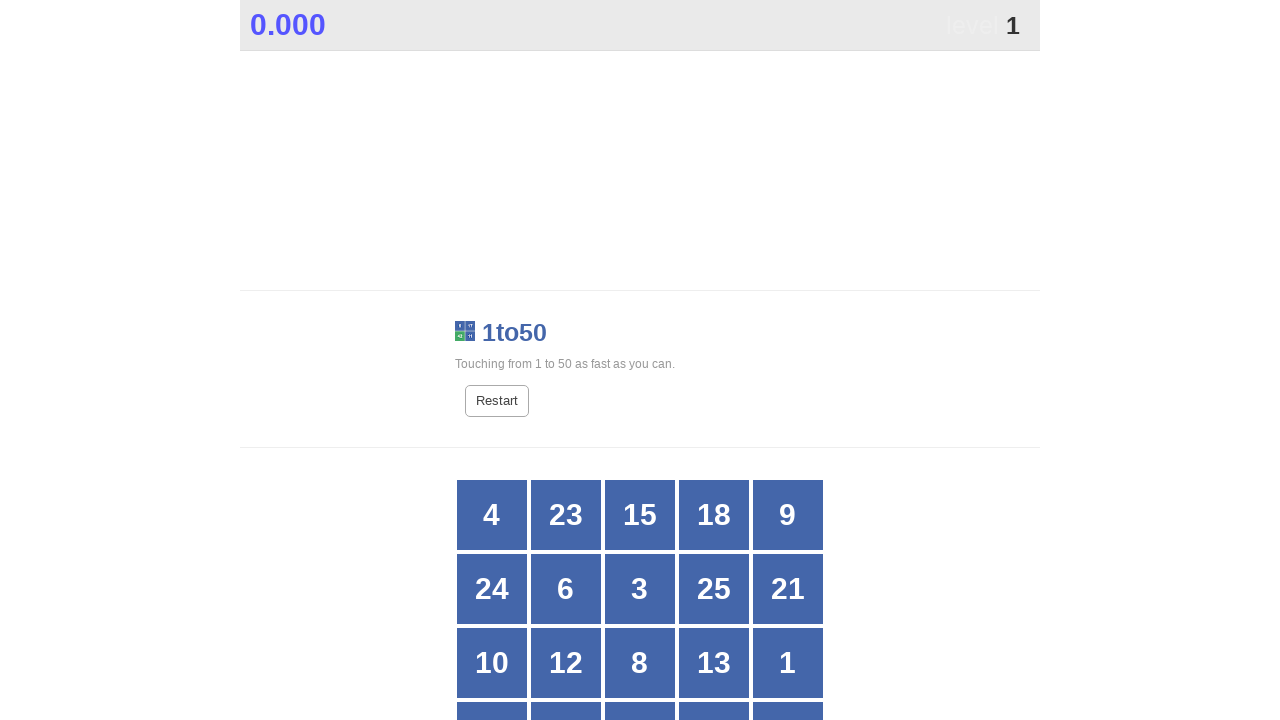

Game grid loaded and ready
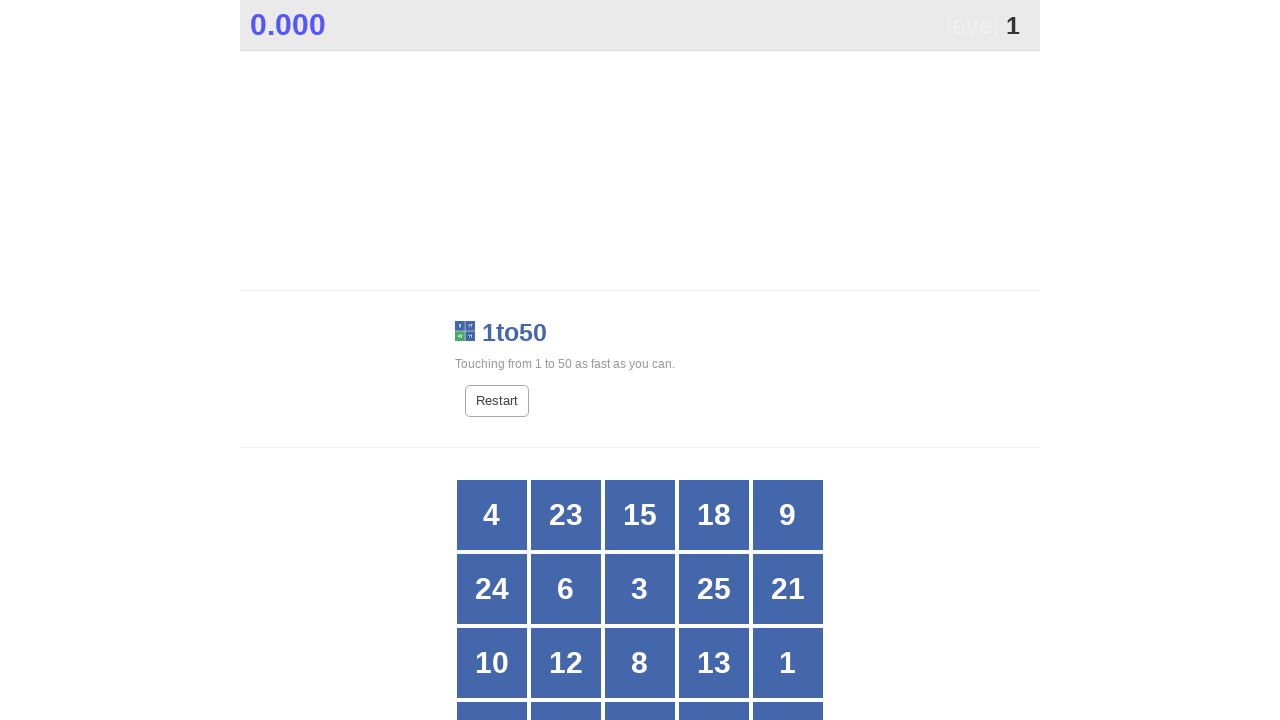

Clicked box number 1 at (788, 663) on .stage #grid div >> nth=14
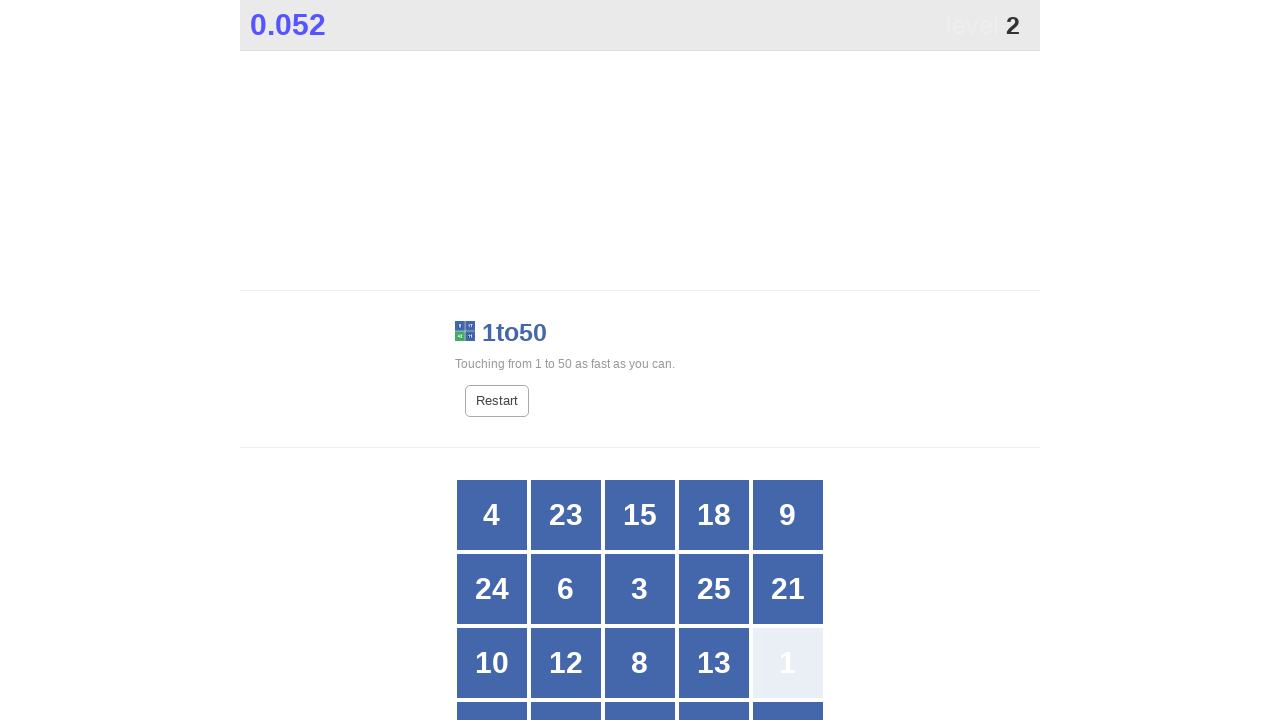

Clicked box number 2 at (492, 685) on .stage #grid div >> nth=15
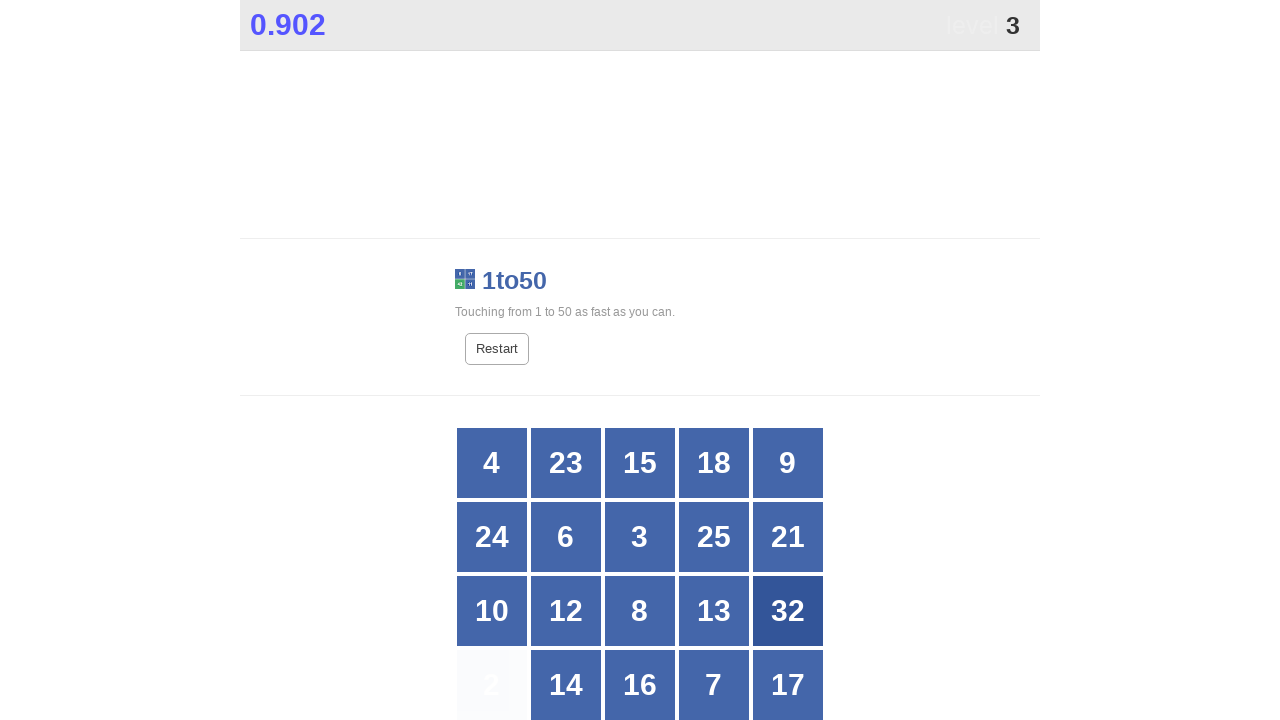

Clicked box number 3 at (640, 537) on .stage #grid div >> nth=7
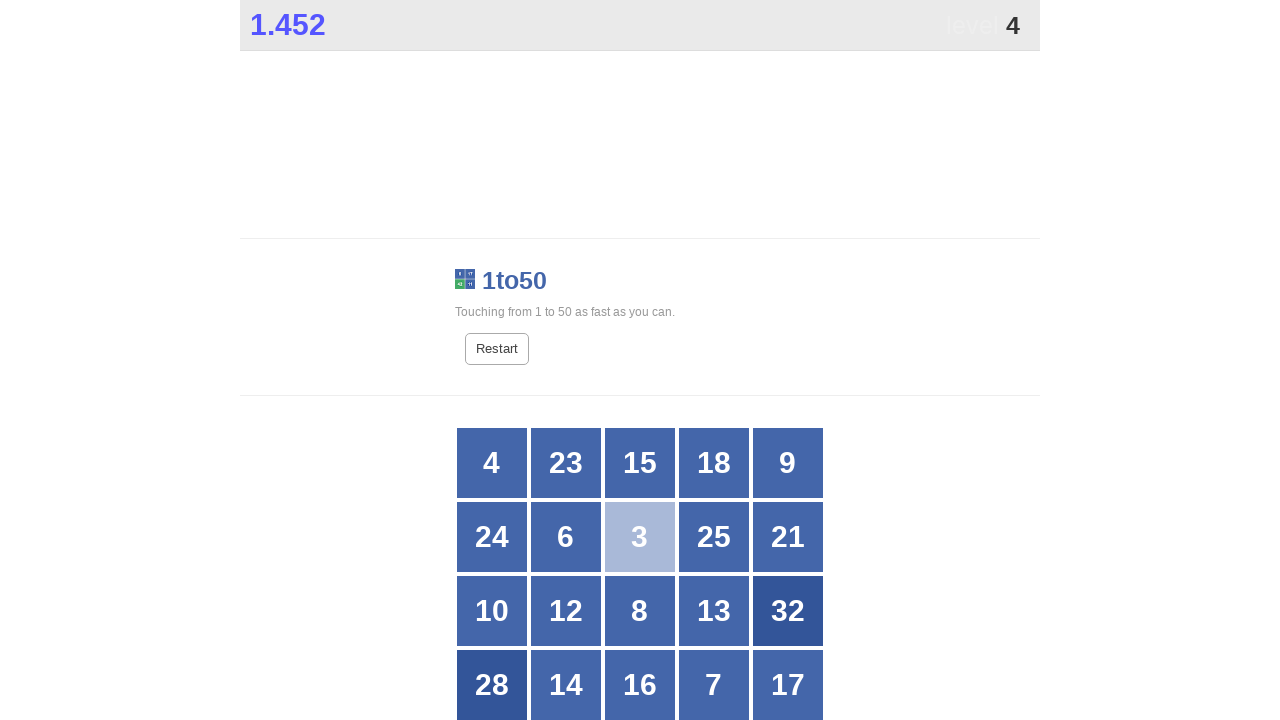

Clicked box number 4 at (492, 463) on .stage #grid div >> nth=0
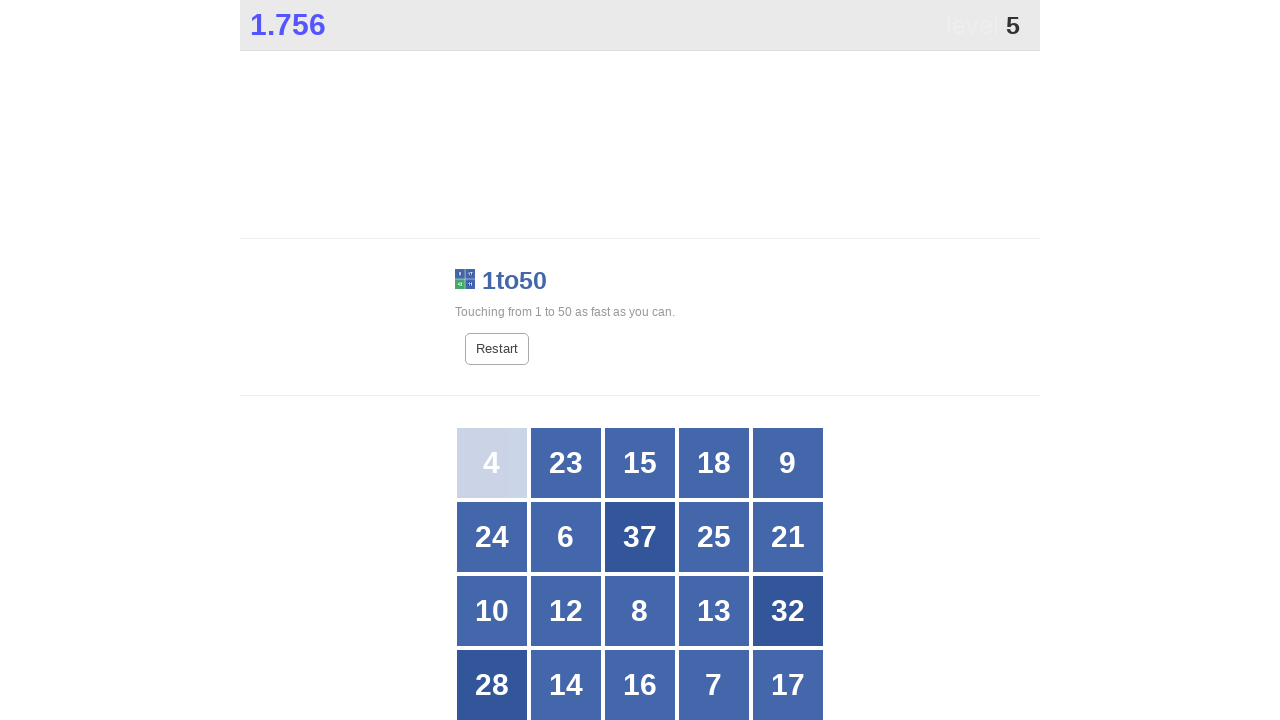

Clicked box number 5 at (566, 361) on .stage #grid div >> nth=21
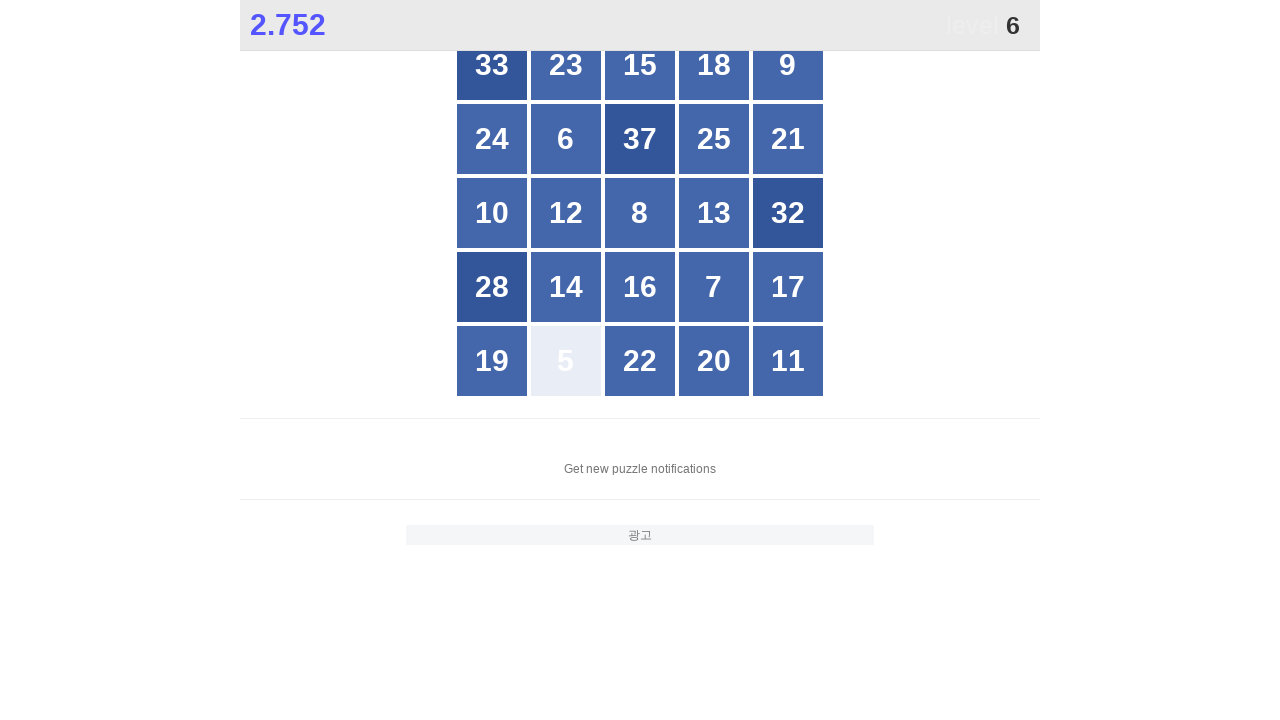

Clicked box number 6 at (566, 139) on .stage #grid div >> nth=6
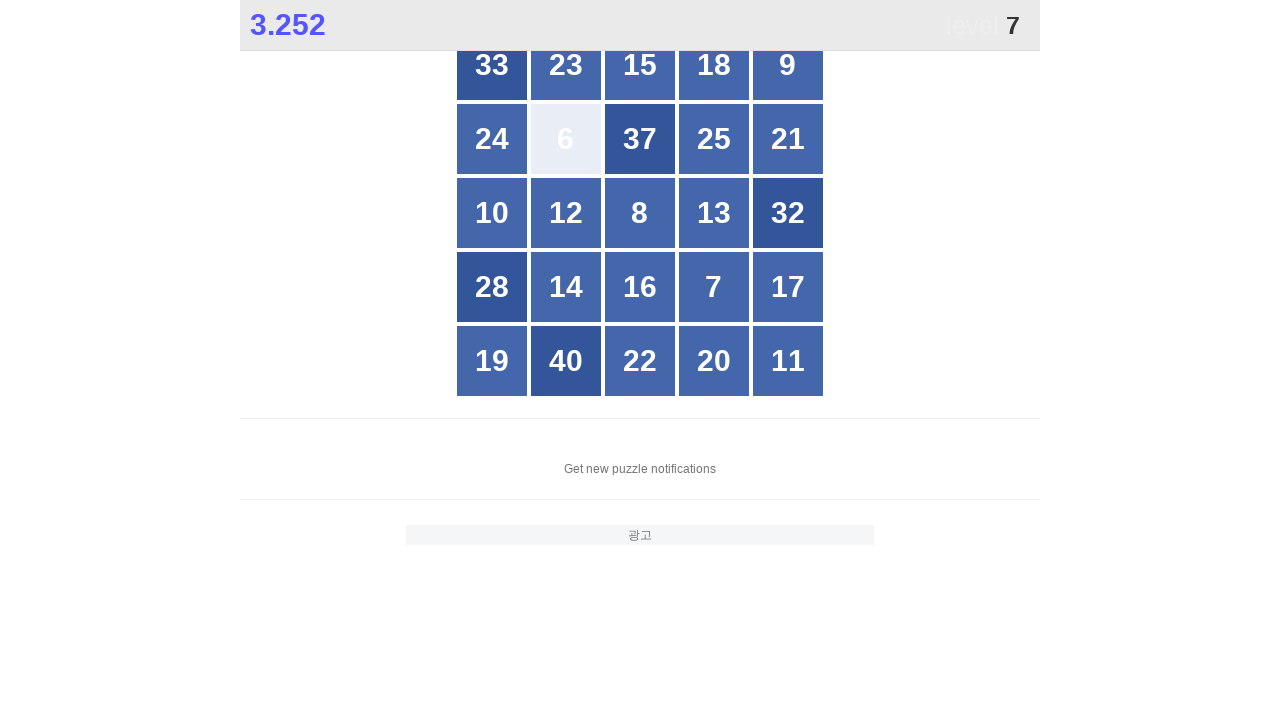

Clicked box number 7 at (714, 287) on .stage #grid div >> nth=18
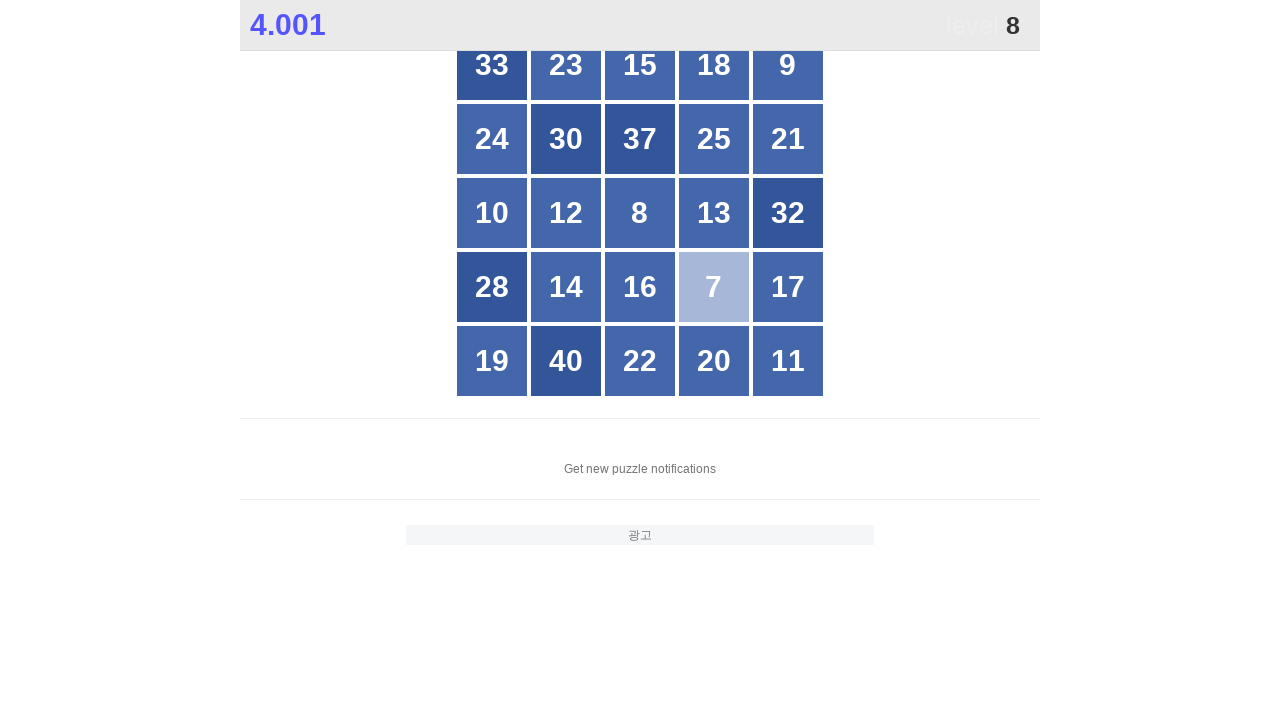

Clicked box number 8 at (640, 213) on .stage #grid div >> nth=12
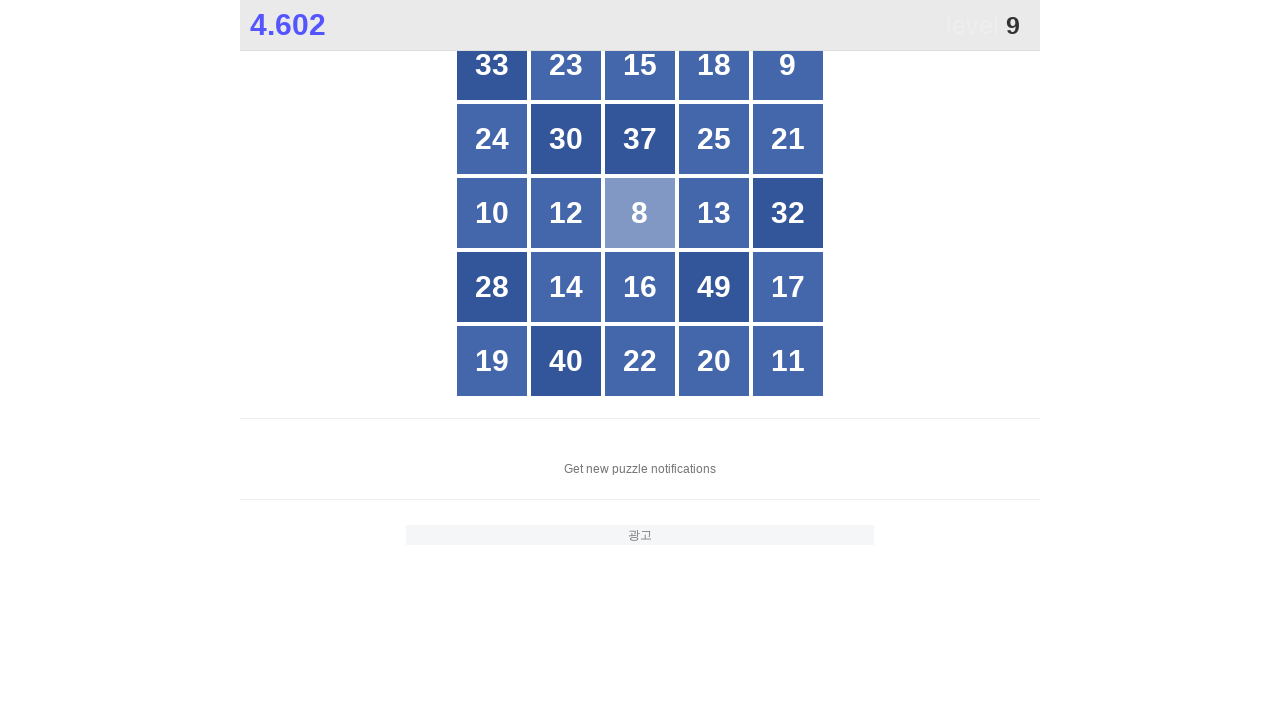

Clicked box number 9 at (788, 65) on .stage #grid div >> nth=4
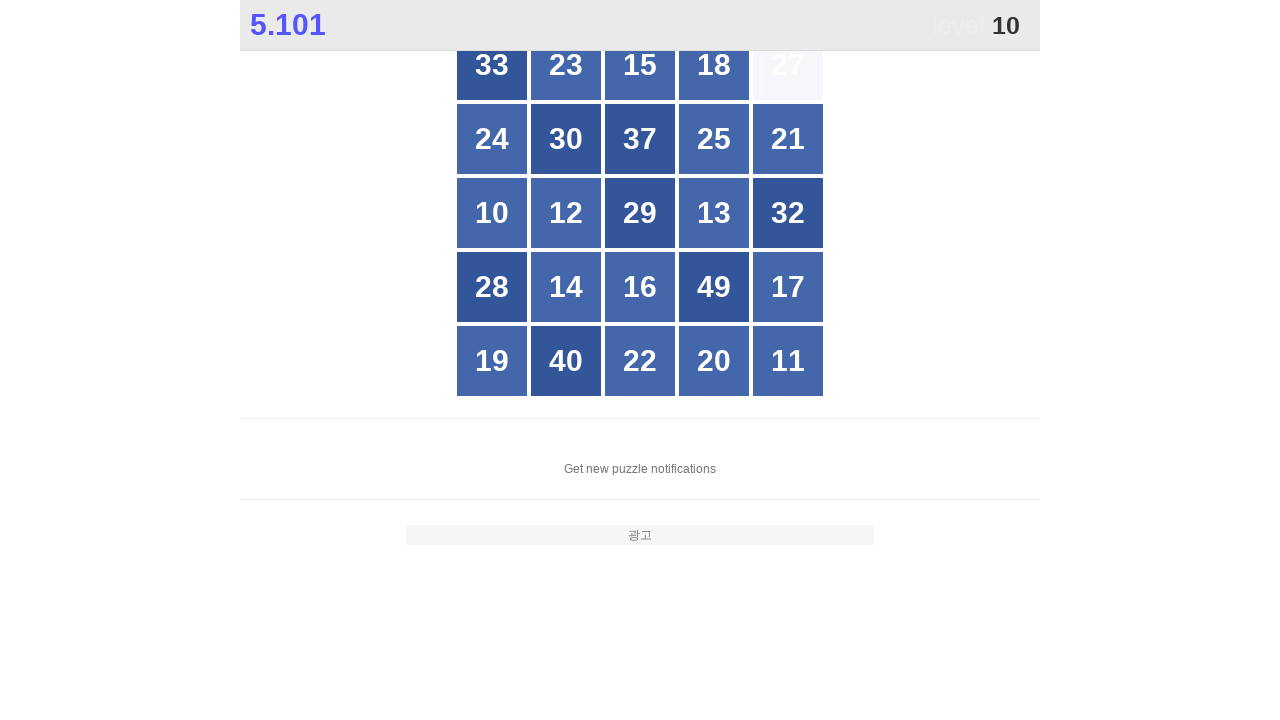

Clicked box number 10 at (492, 213) on .stage #grid div >> nth=10
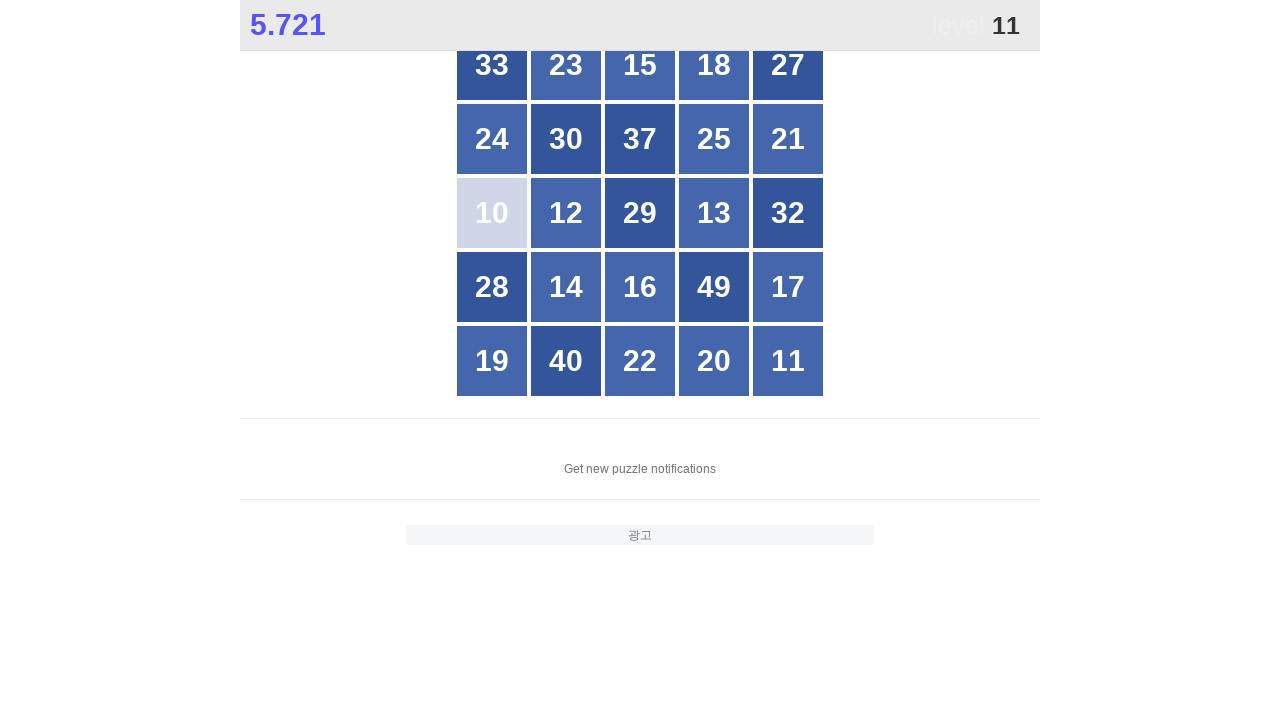

Clicked box number 11 at (788, 361) on .stage #grid div >> nth=24
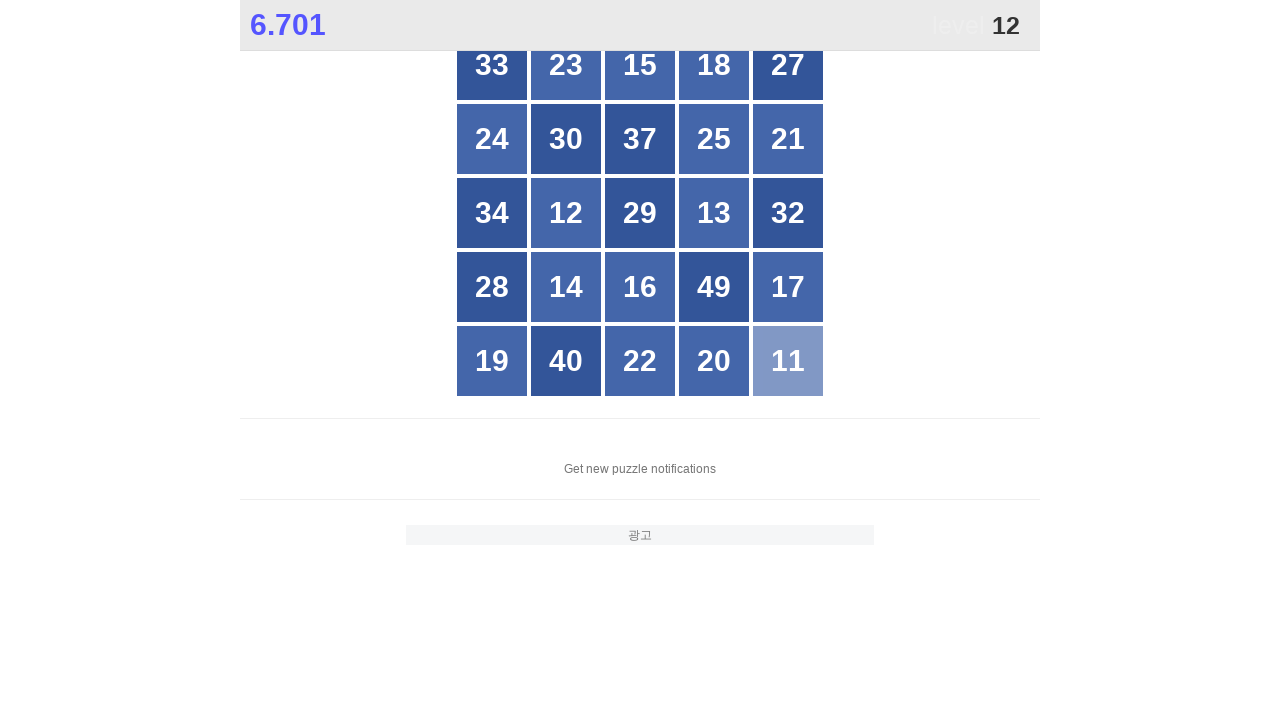

Clicked box number 12 at (566, 213) on .stage #grid div >> nth=11
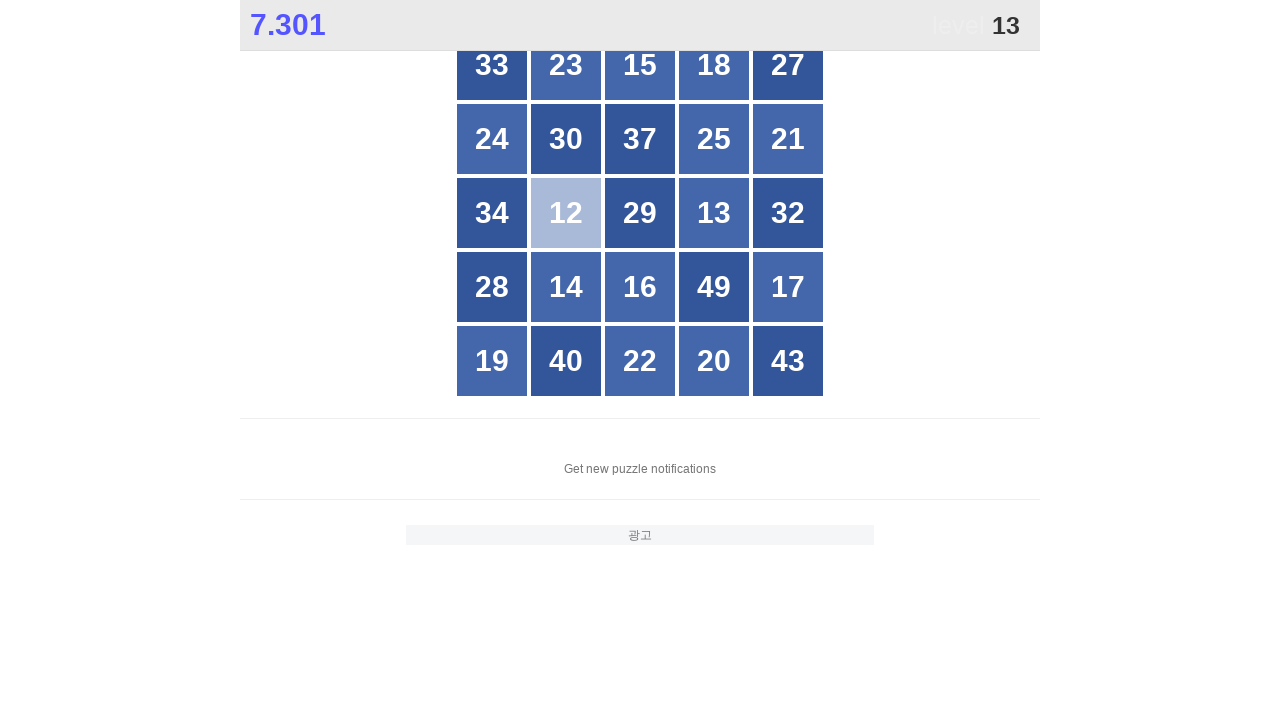

Clicked box number 13 at (714, 213) on .stage #grid div >> nth=13
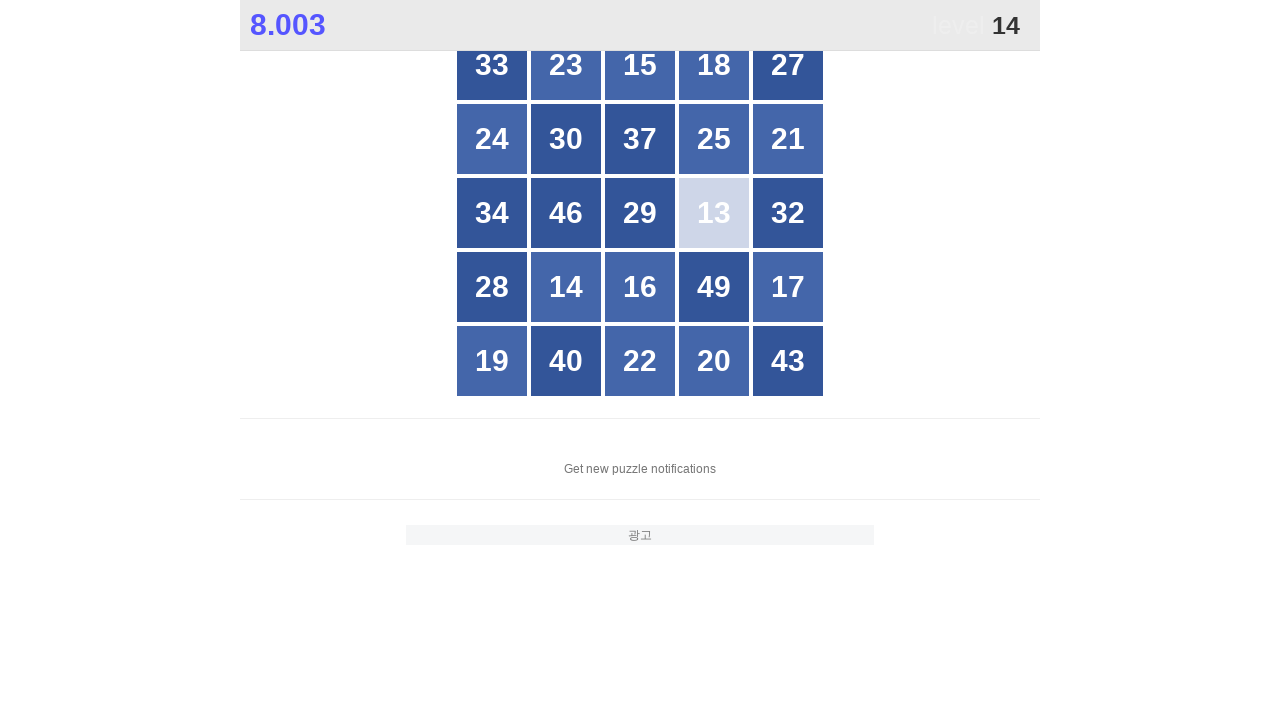

Clicked box number 14 at (566, 287) on .stage #grid div >> nth=16
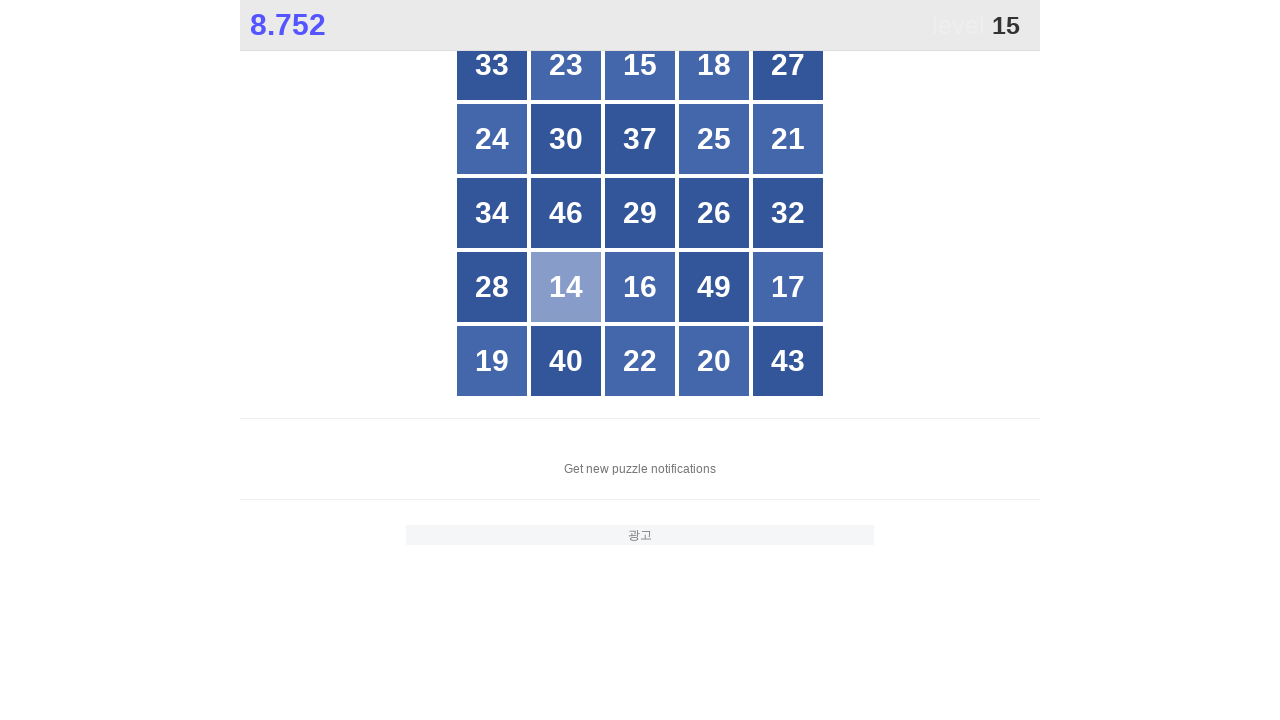

Clicked box number 15 at (640, 65) on .stage #grid div >> nth=2
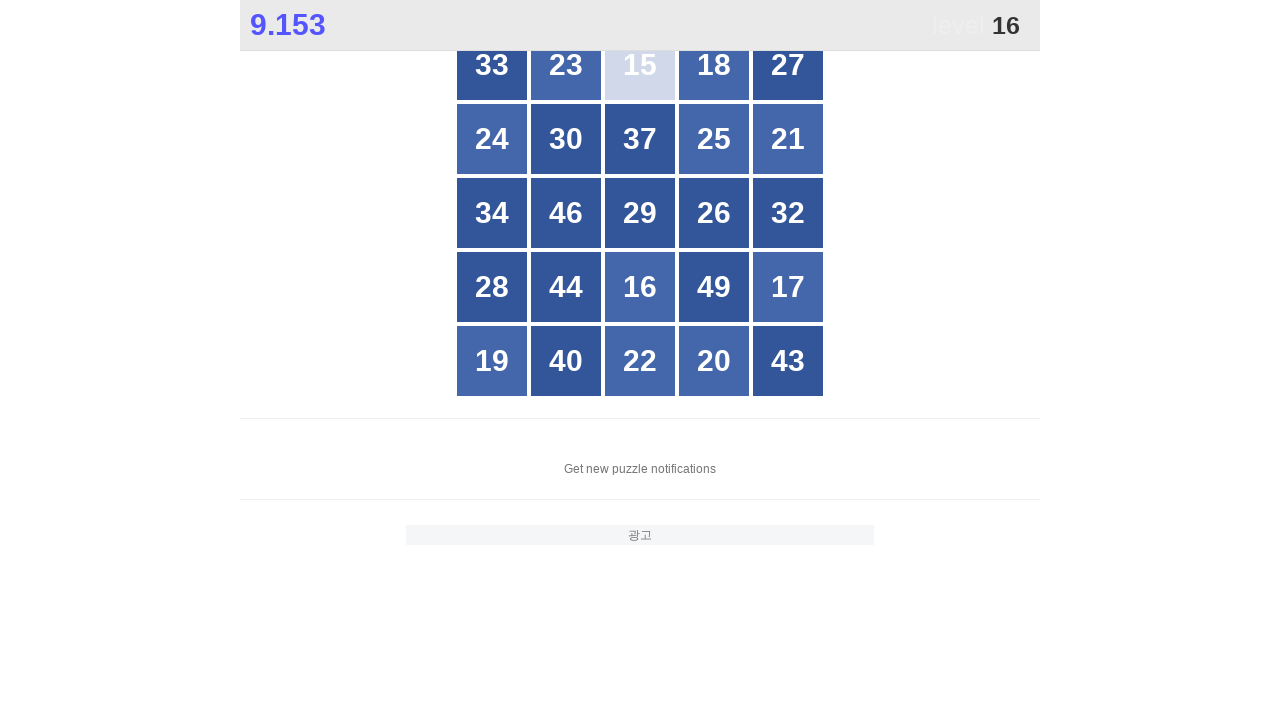

Clicked box number 16 at (640, 287) on .stage #grid div >> nth=17
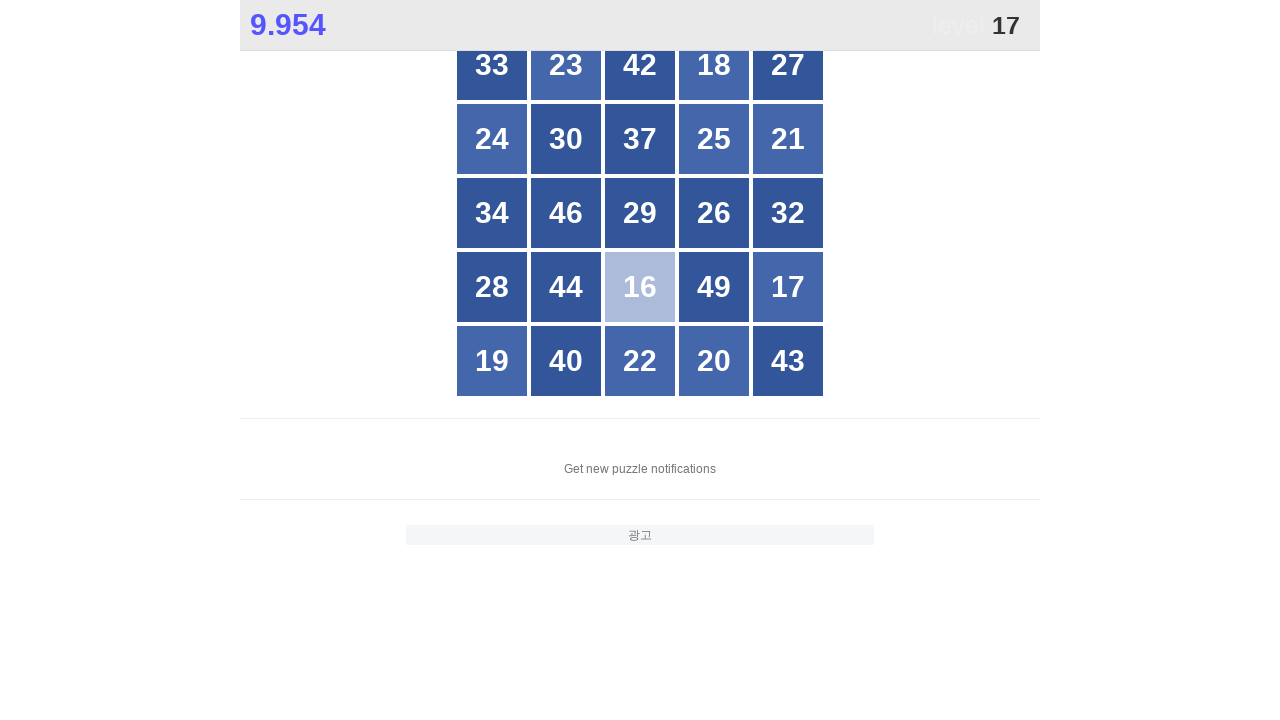

Clicked box number 17 at (788, 287) on .stage #grid div >> nth=19
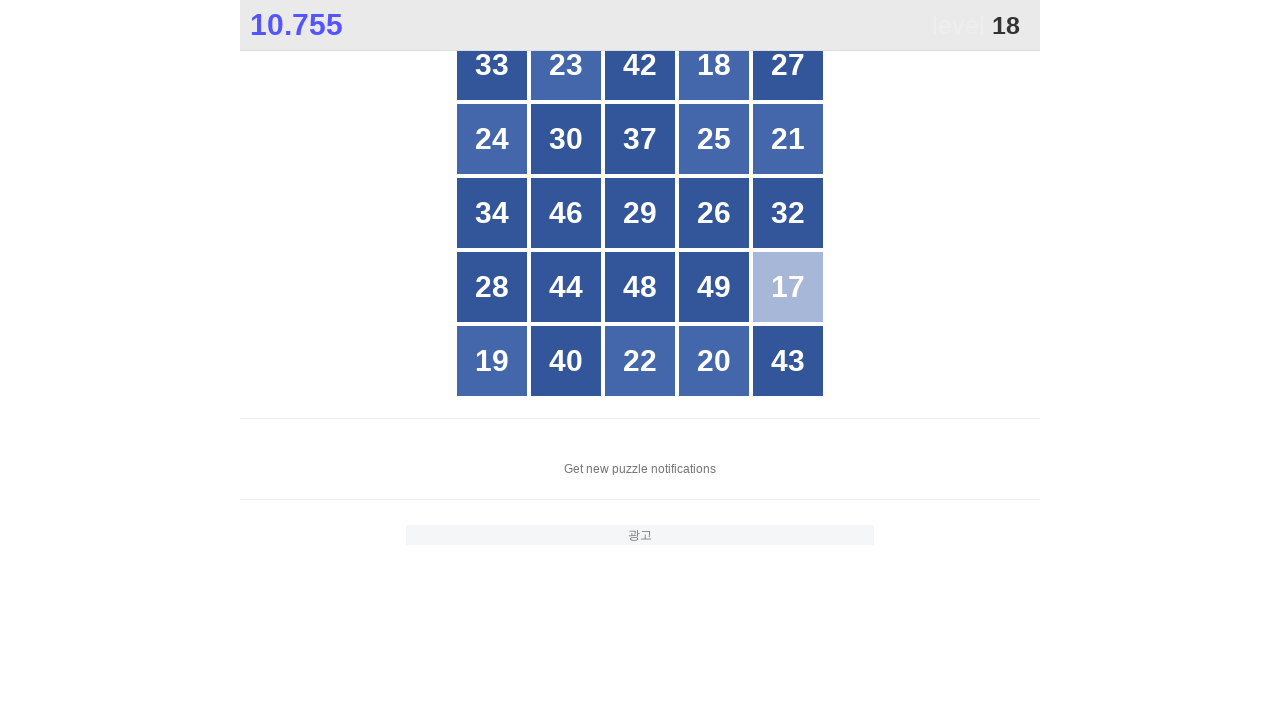

Clicked box number 18 at (714, 65) on .stage #grid div >> nth=3
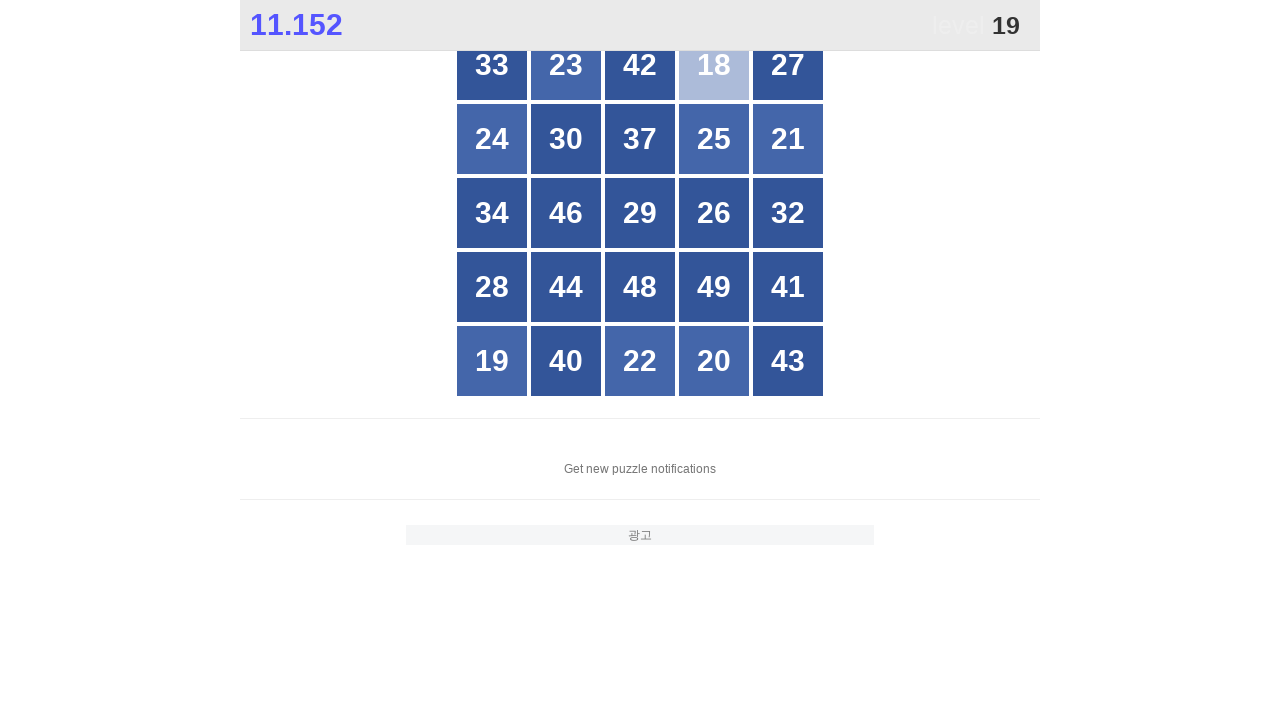

Clicked box number 19 at (492, 361) on .stage #grid div >> nth=20
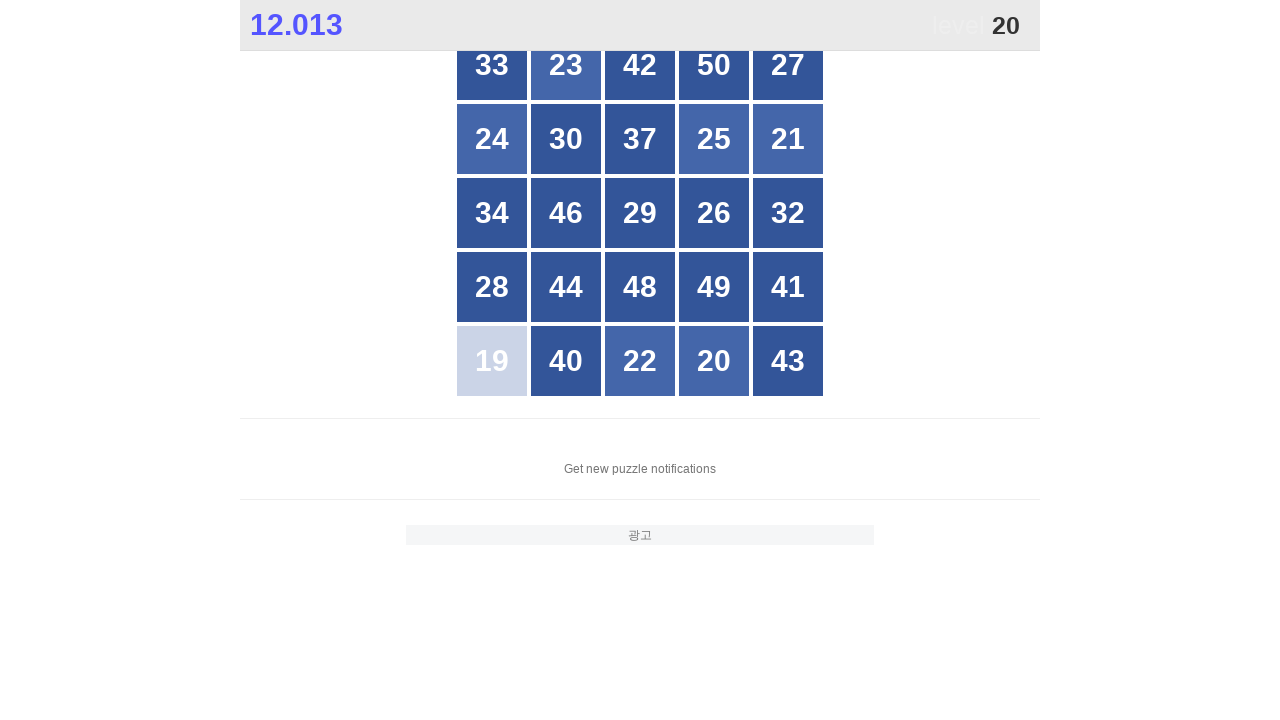

Clicked box number 20 at (714, 361) on .stage #grid div >> nth=23
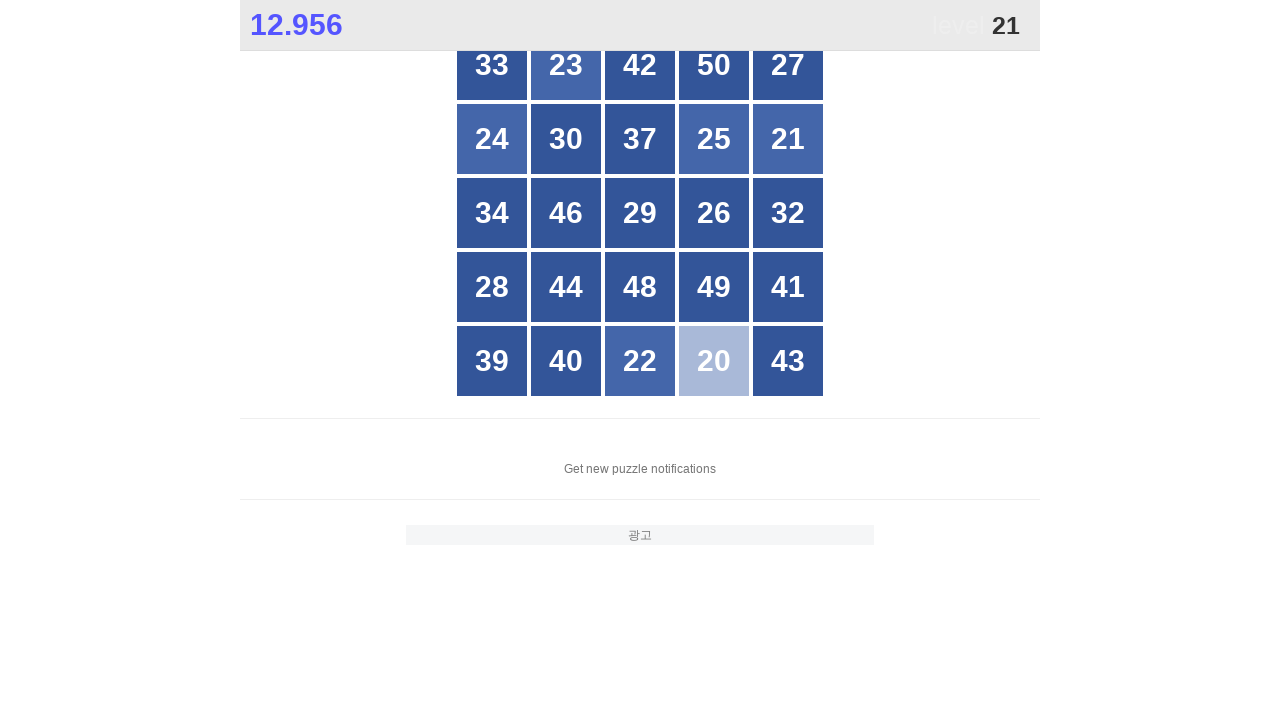

Clicked box number 21 at (788, 139) on .stage #grid div >> nth=9
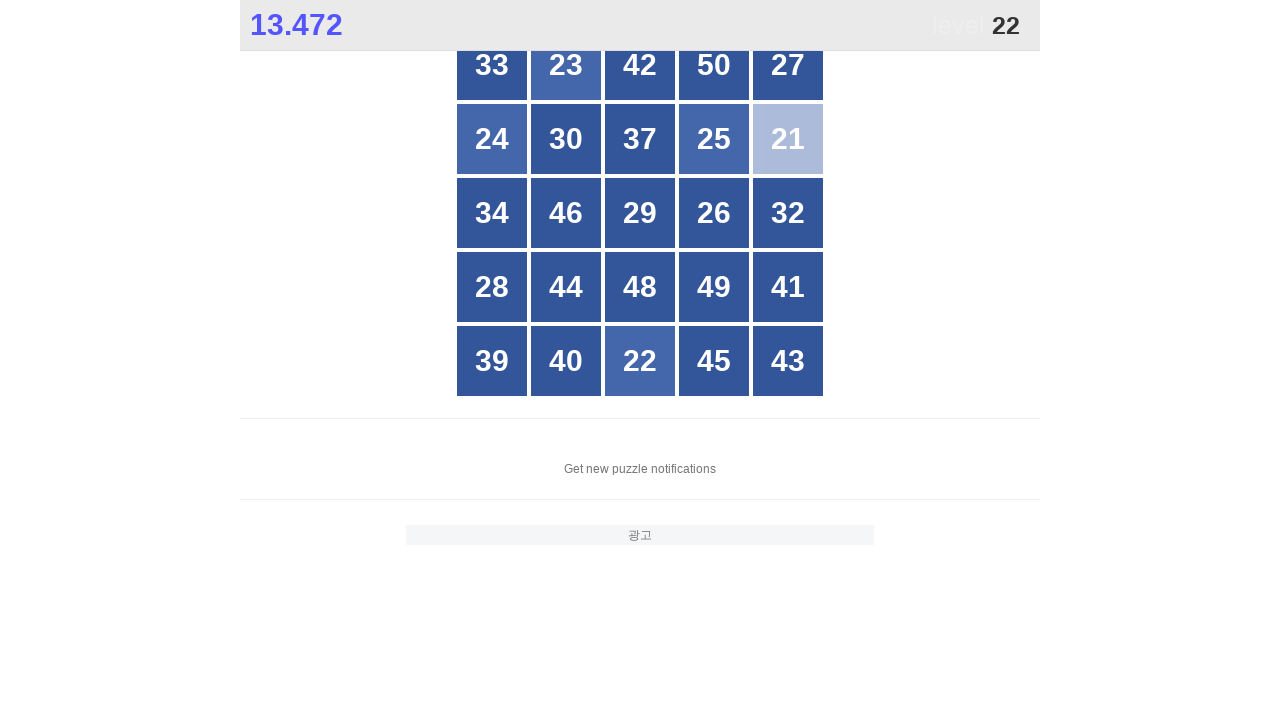

Clicked box number 22 at (640, 361) on .stage #grid div >> nth=22
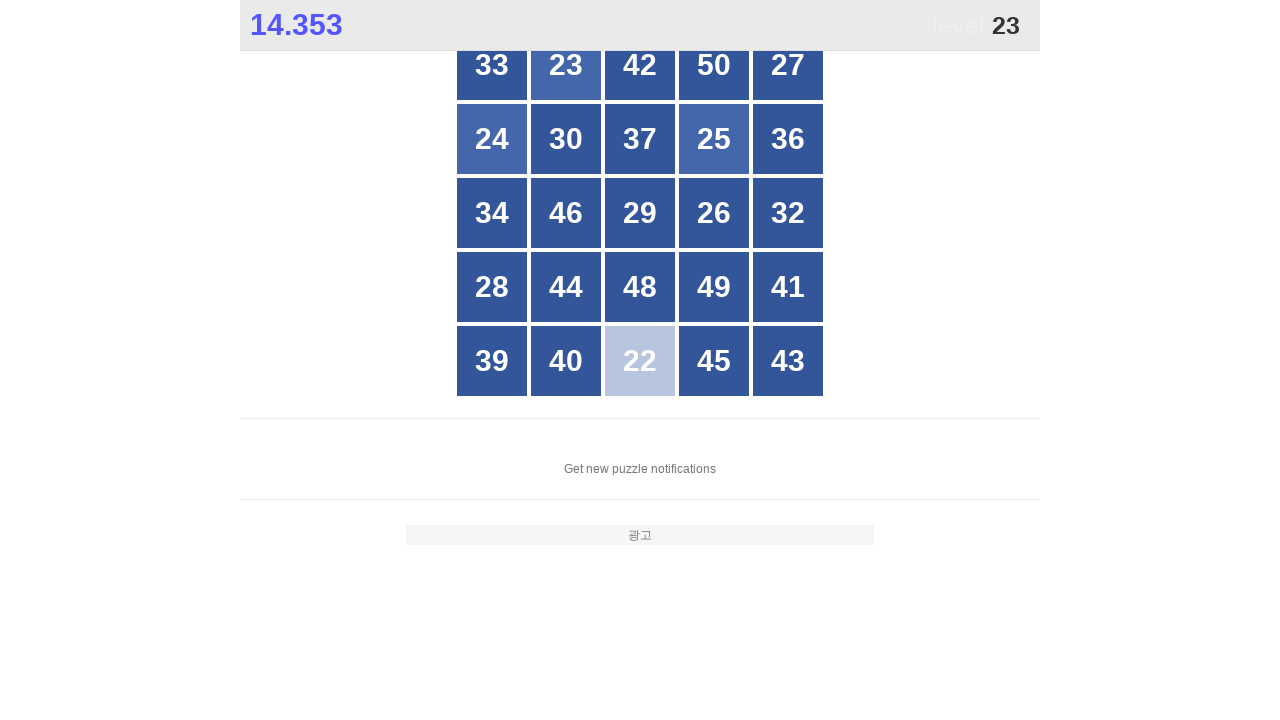

Clicked box number 23 at (566, 65) on .stage #grid div >> nth=1
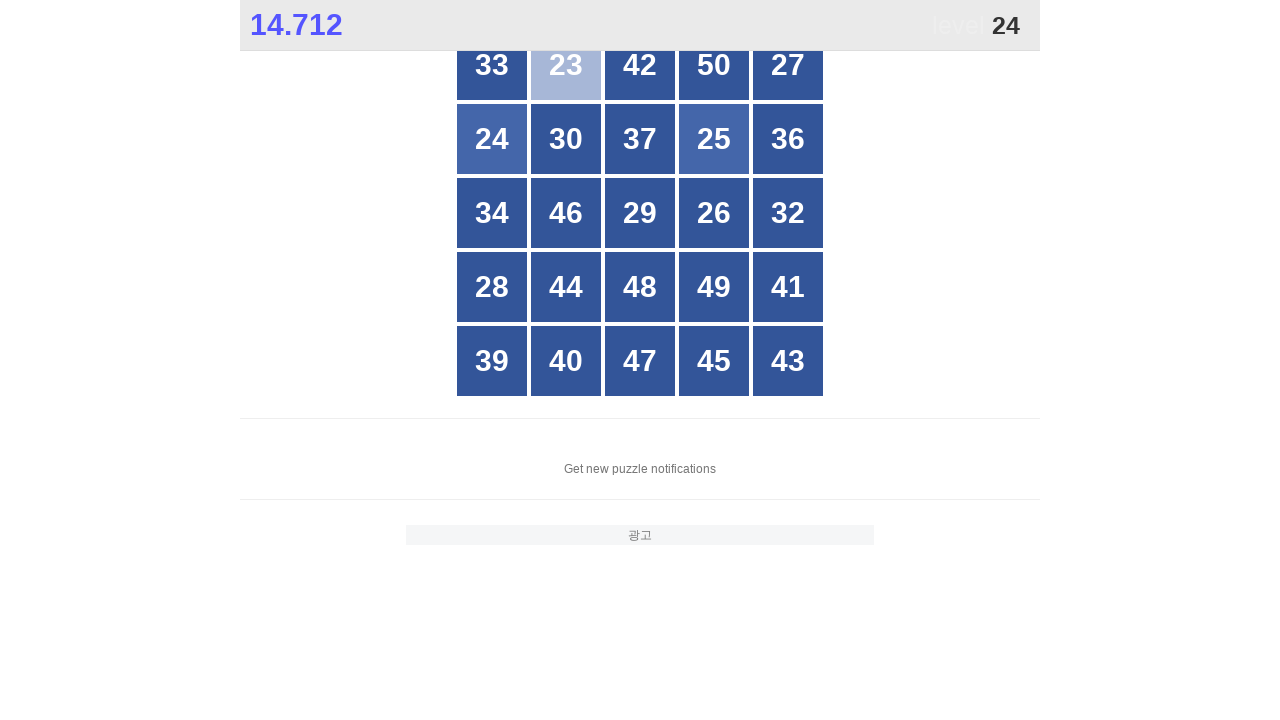

Clicked box number 24 at (492, 139) on .stage #grid div >> nth=5
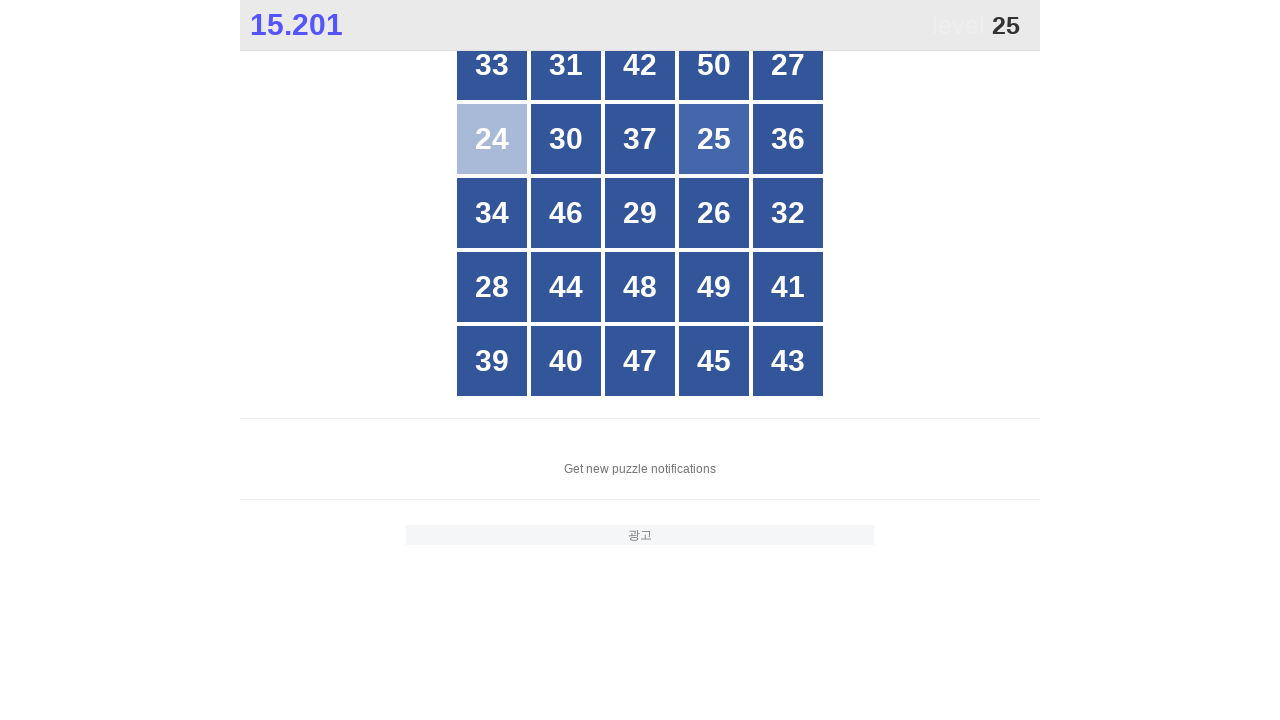

Clicked box number 25 at (714, 139) on .stage #grid div >> nth=8
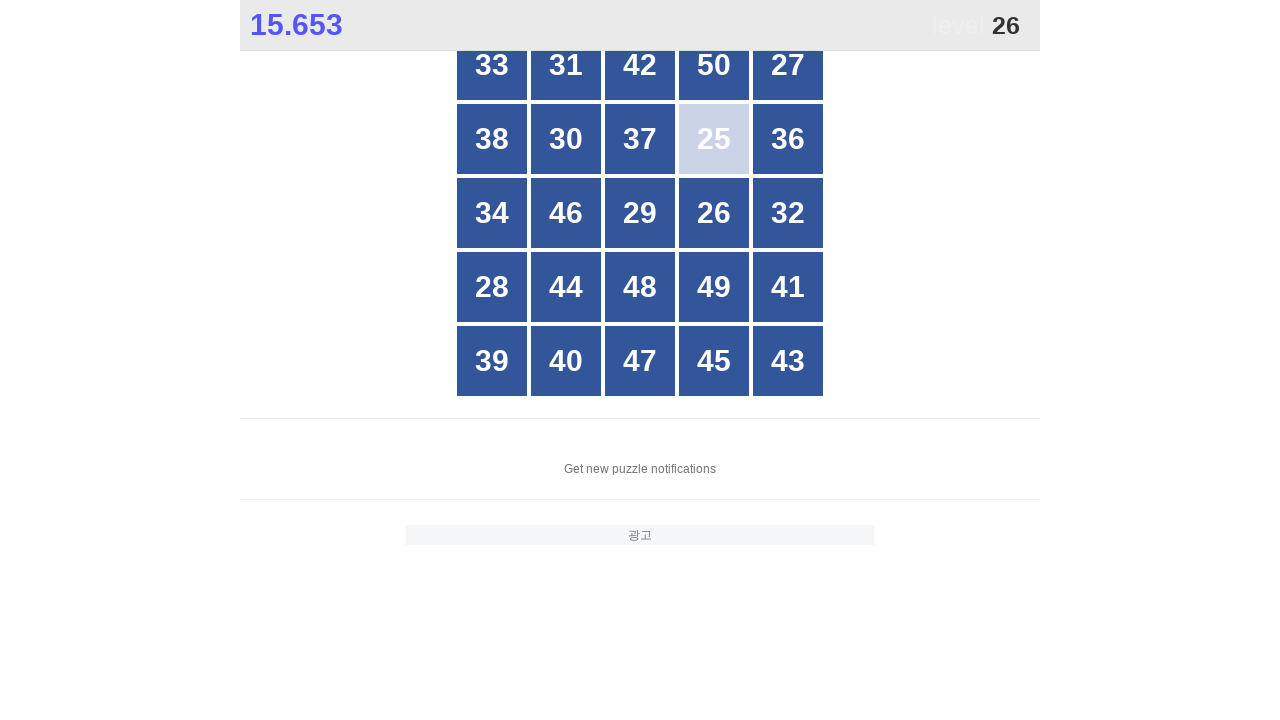

Clicked box number 26 at (714, 213) on .stage #grid div >> nth=13
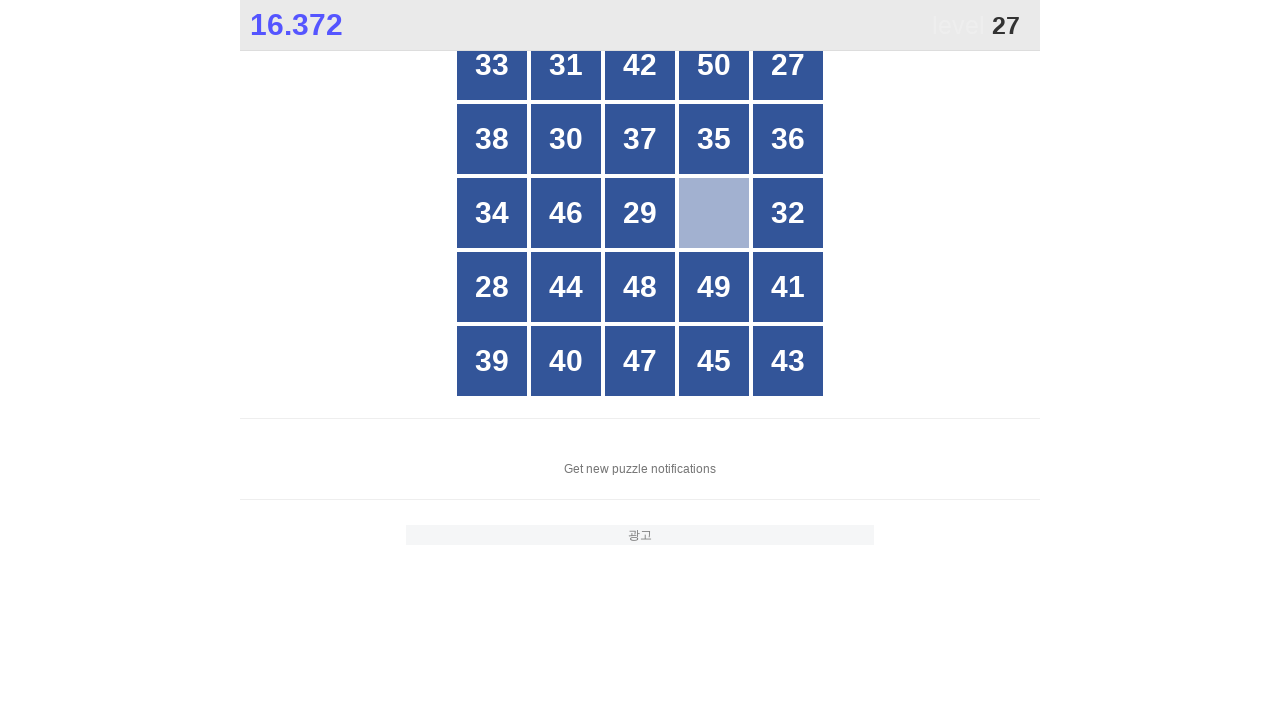

Clicked box number 27 at (788, 65) on .stage #grid div >> nth=4
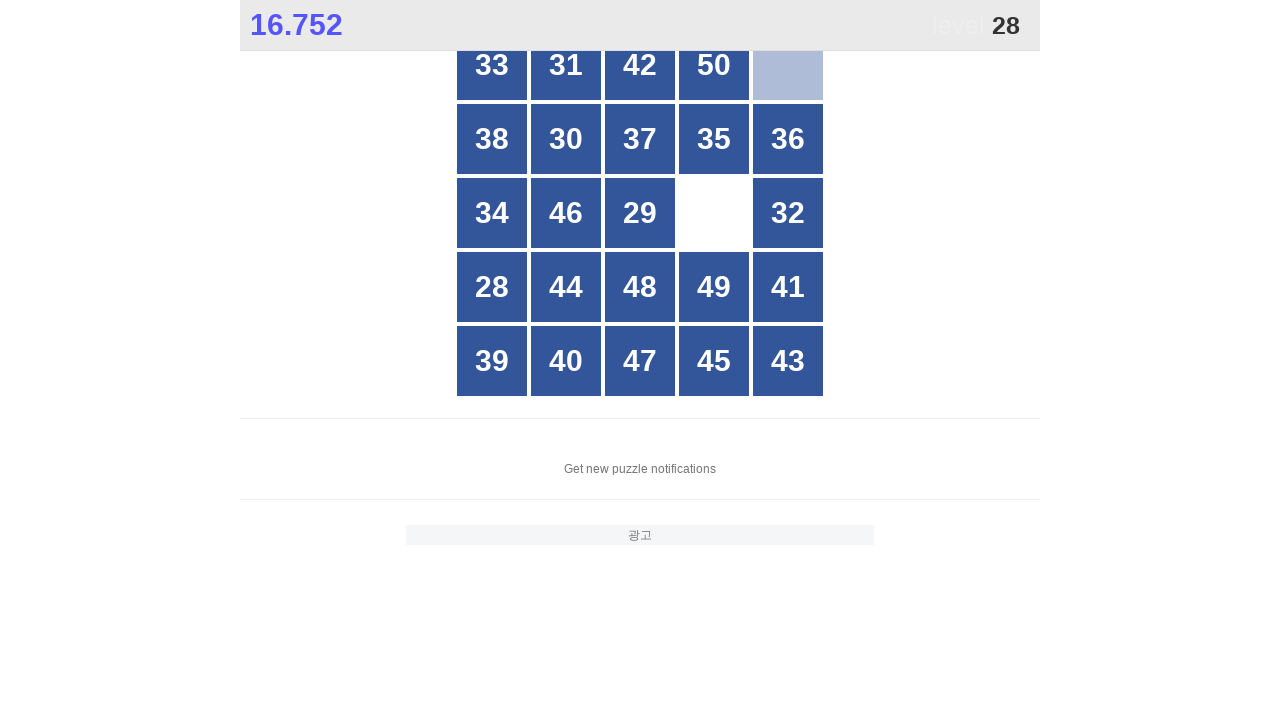

Clicked box number 28 at (492, 287) on .stage #grid div >> nth=15
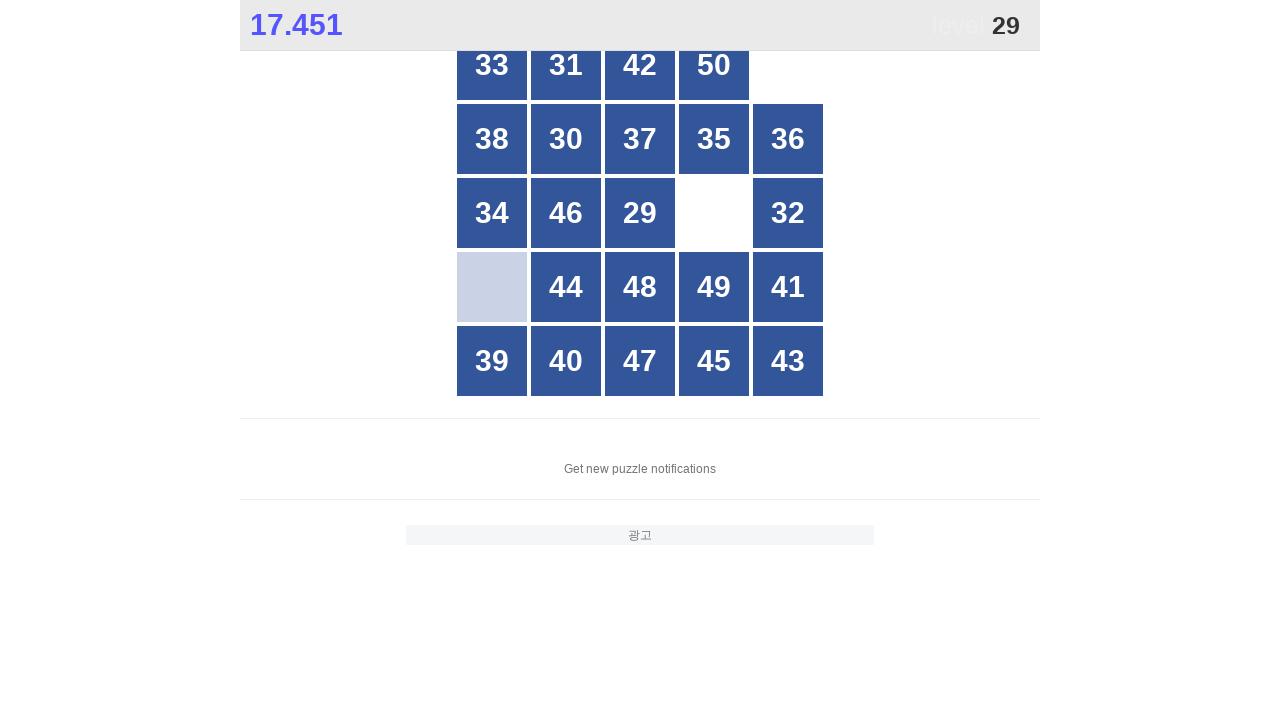

Clicked box number 29 at (640, 213) on .stage #grid div >> nth=12
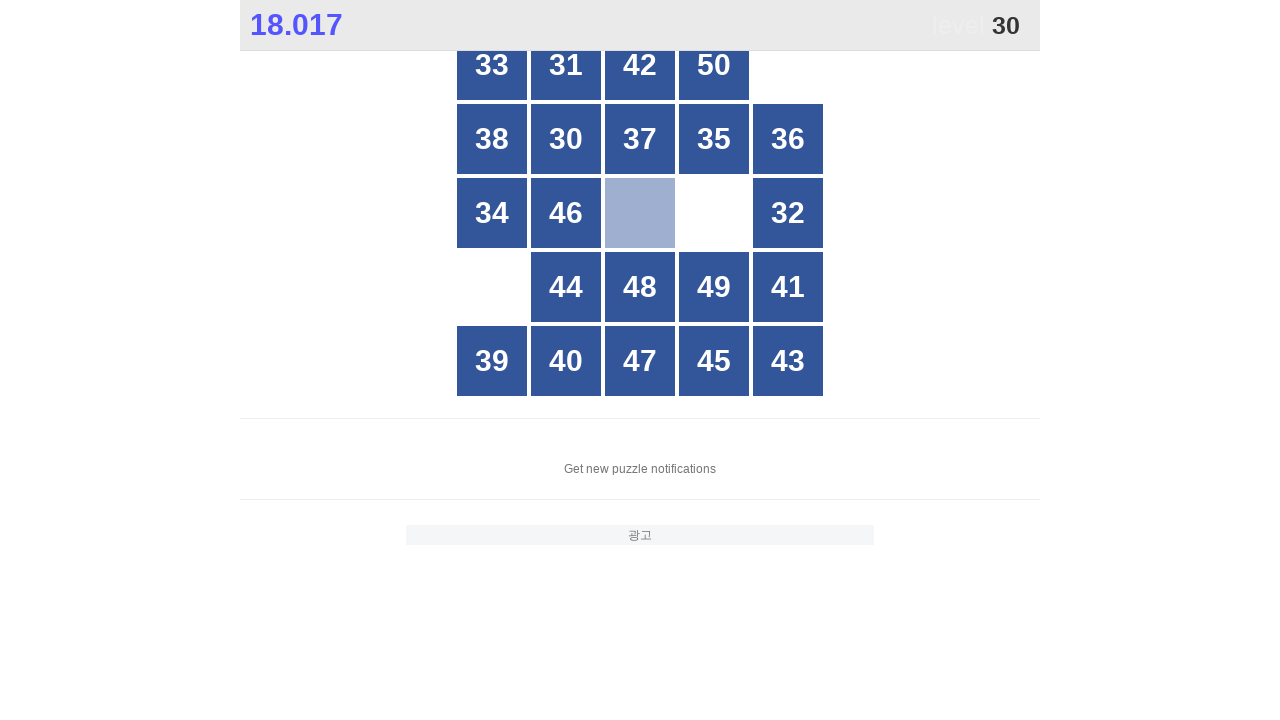

Clicked box number 30 at (566, 139) on .stage #grid div >> nth=6
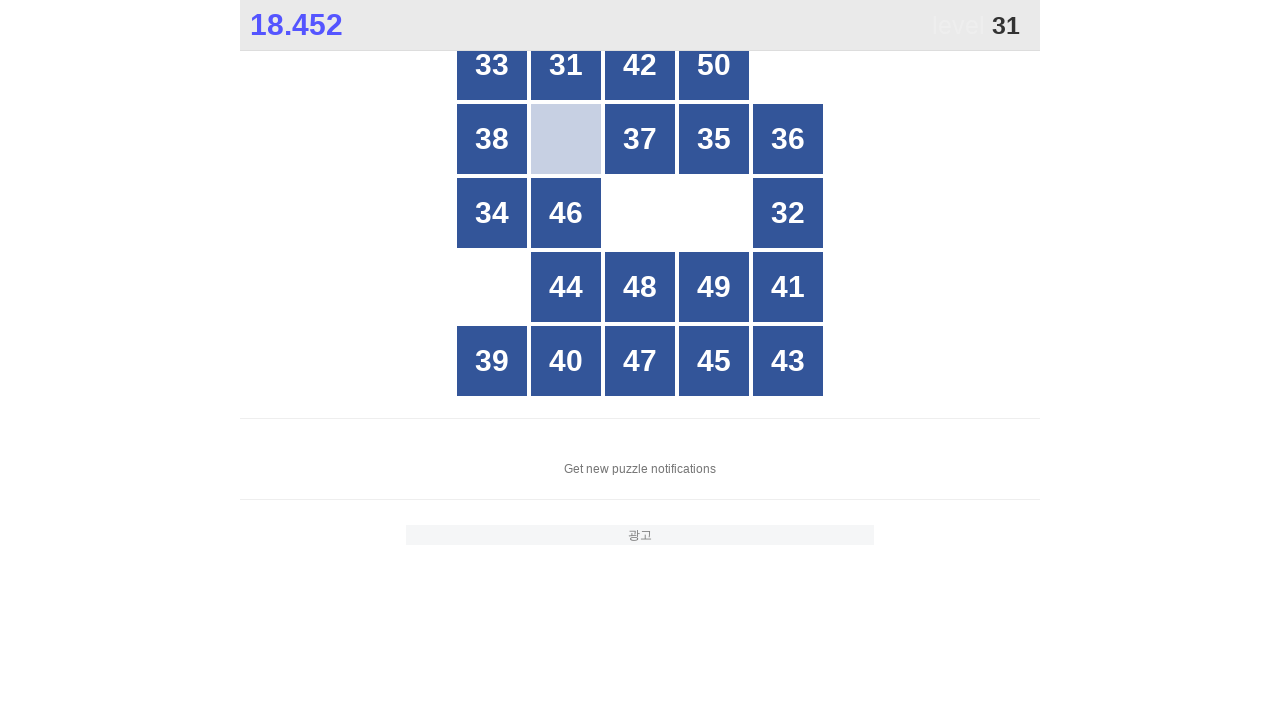

Clicked box number 31 at (566, 65) on .stage #grid div >> nth=1
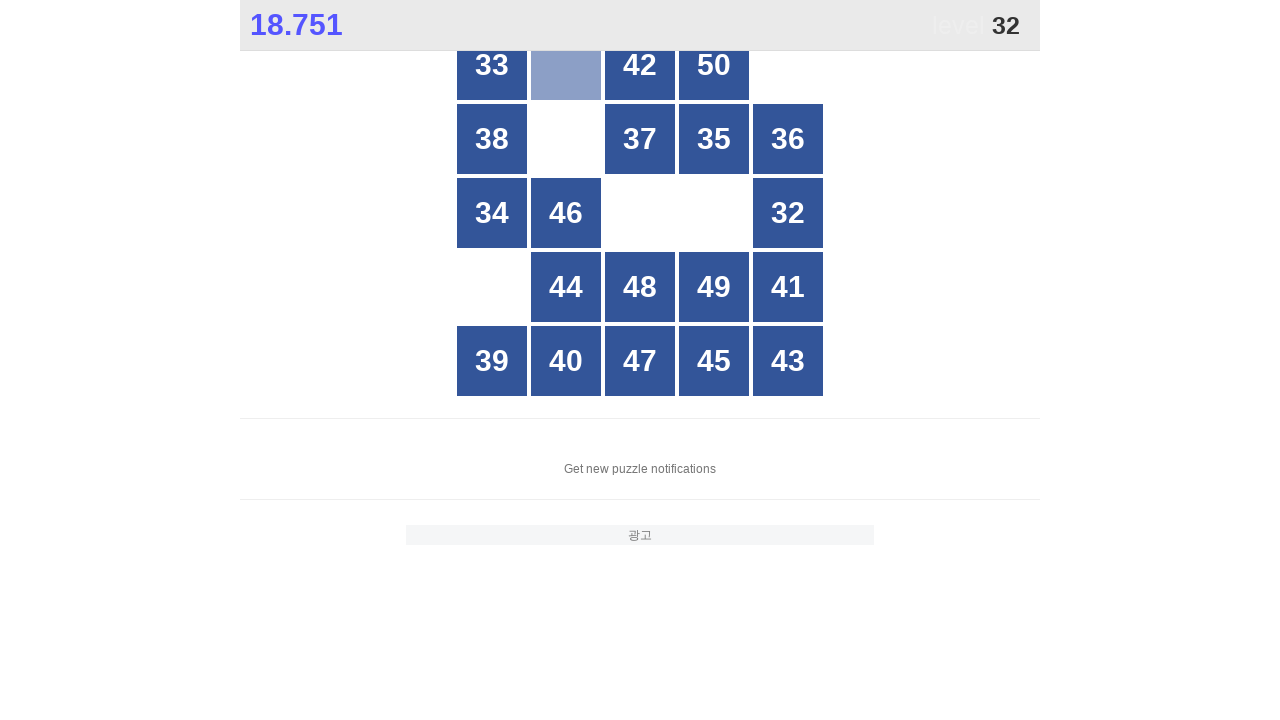

Clicked box number 32 at (788, 213) on .stage #grid div >> nth=14
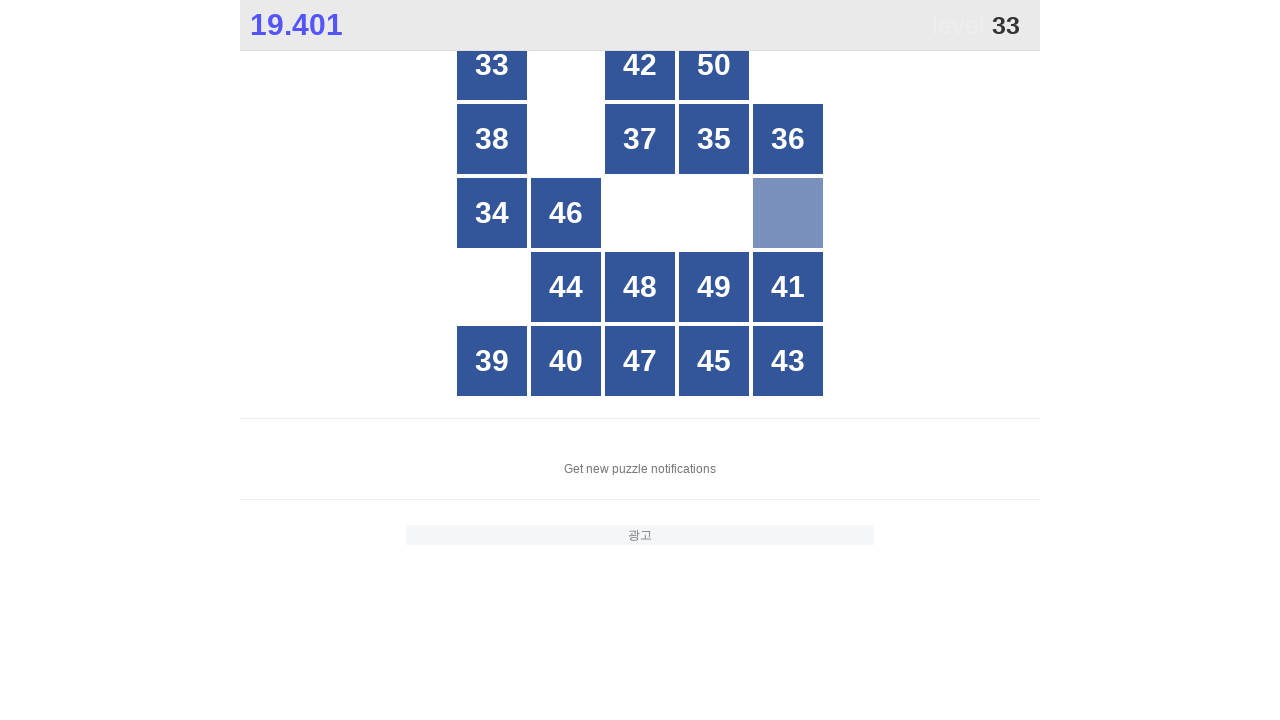

Clicked box number 33 at (492, 65) on .stage #grid div >> nth=0
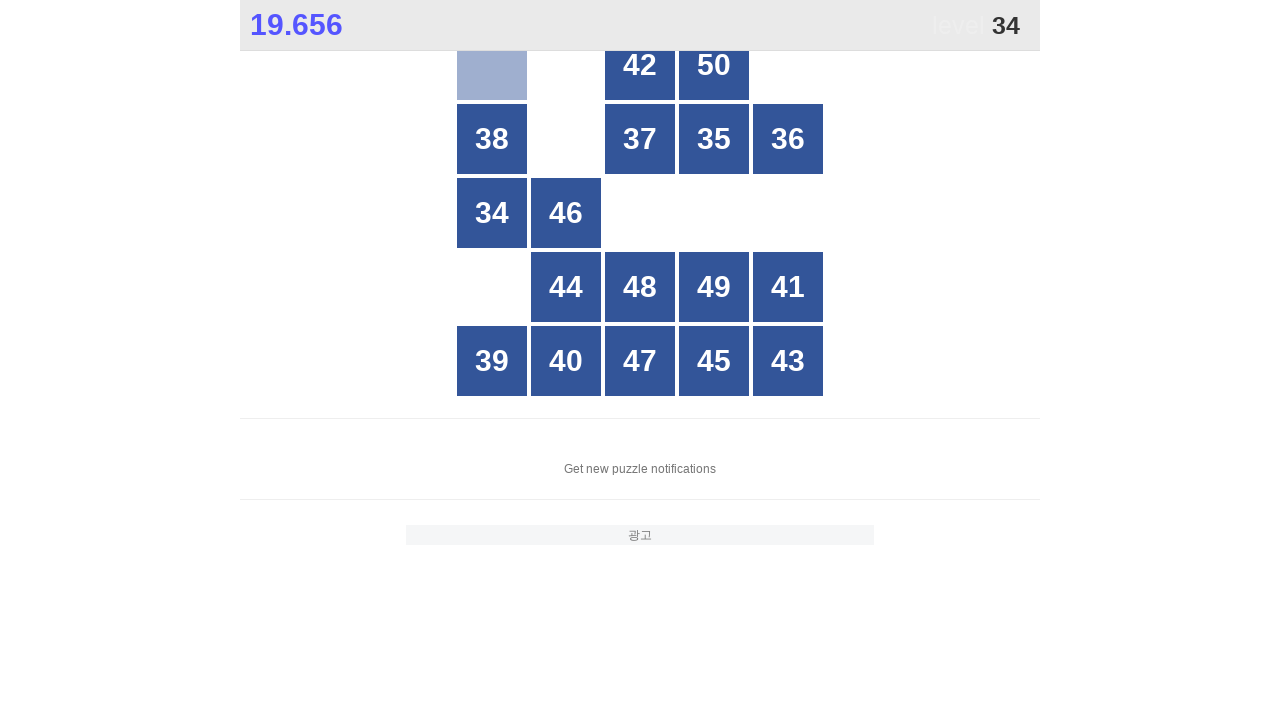

Clicked box number 34 at (492, 213) on .stage #grid div >> nth=10
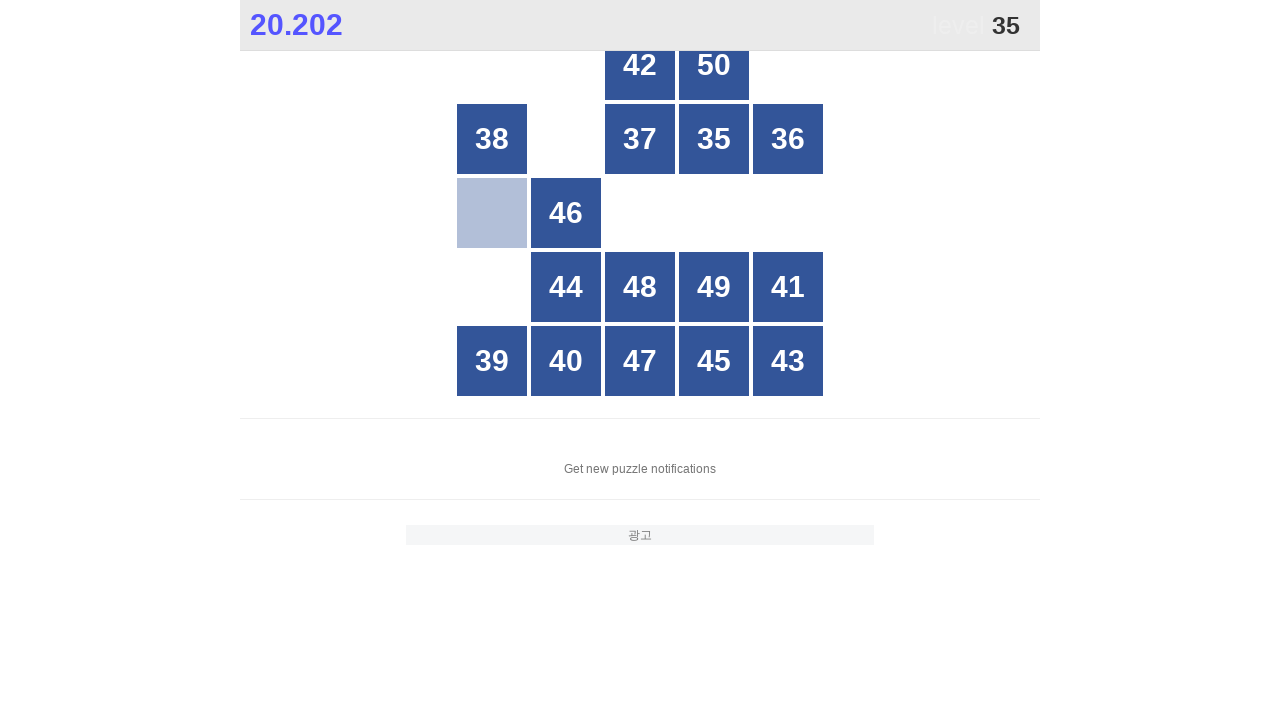

Clicked box number 35 at (714, 139) on .stage #grid div >> nth=8
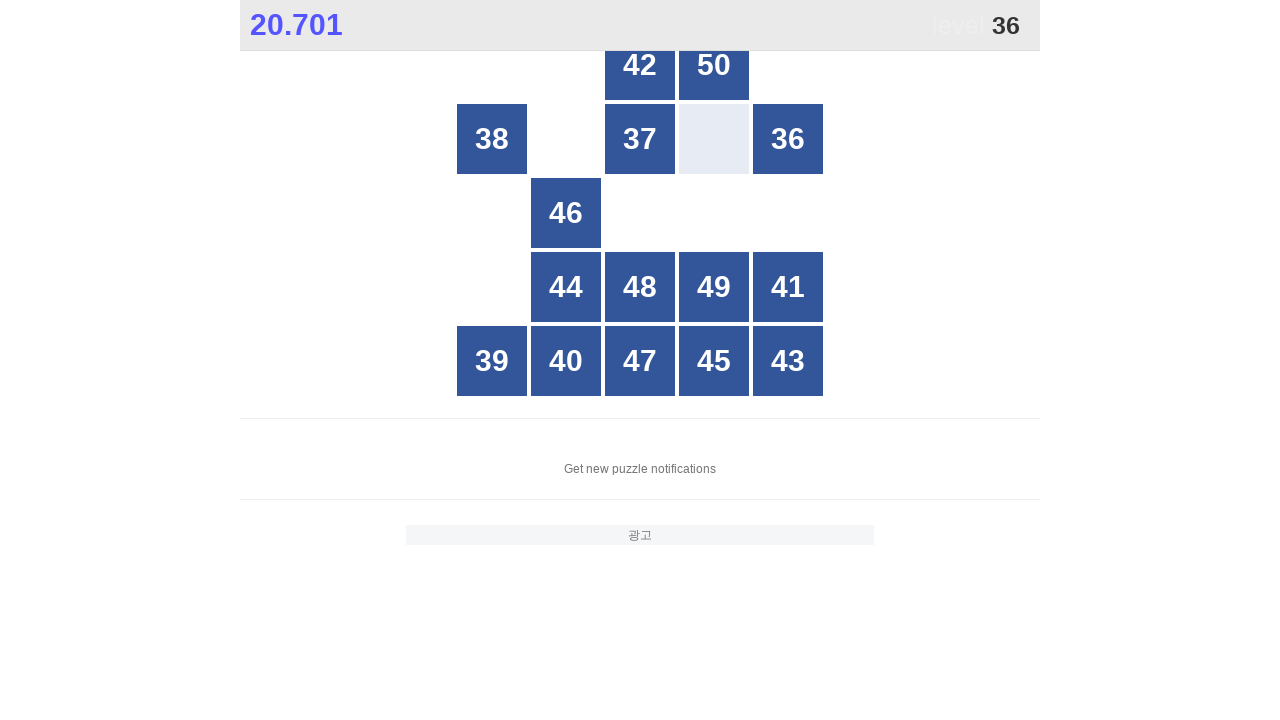

Clicked box number 36 at (788, 139) on .stage #grid div >> nth=9
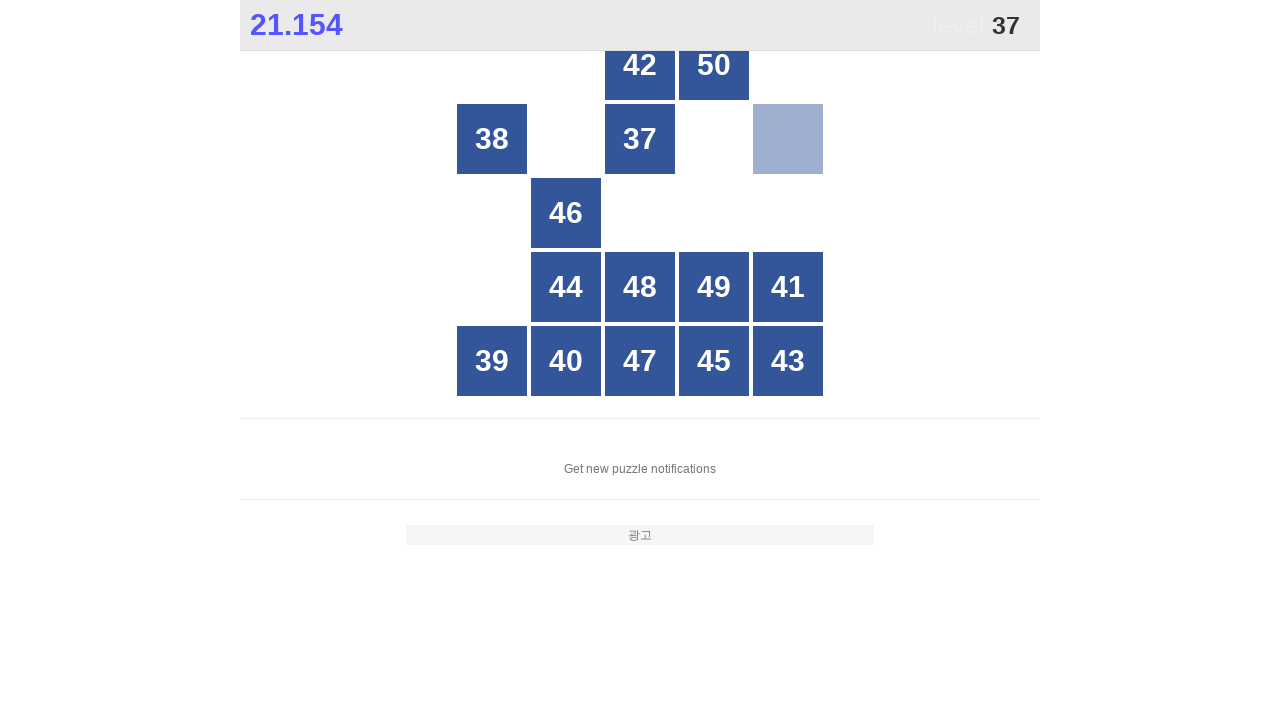

Clicked box number 37 at (640, 139) on .stage #grid div >> nth=7
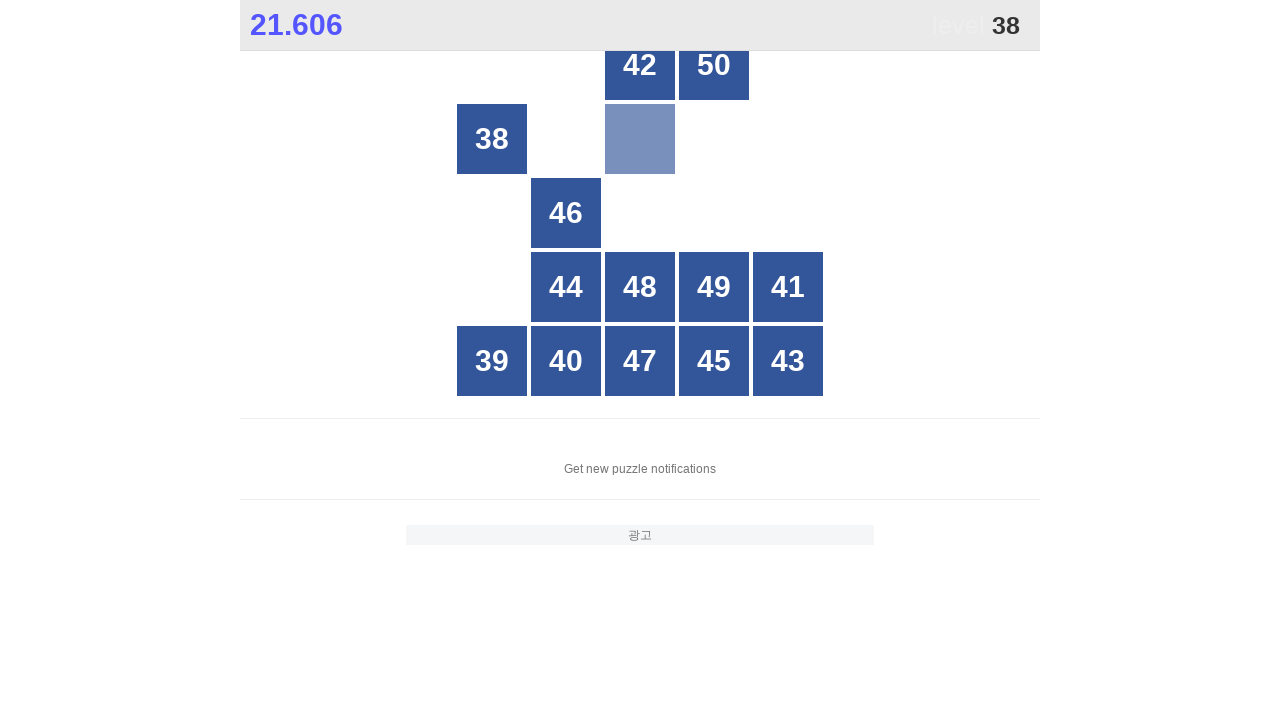

Clicked box number 38 at (492, 139) on .stage #grid div >> nth=5
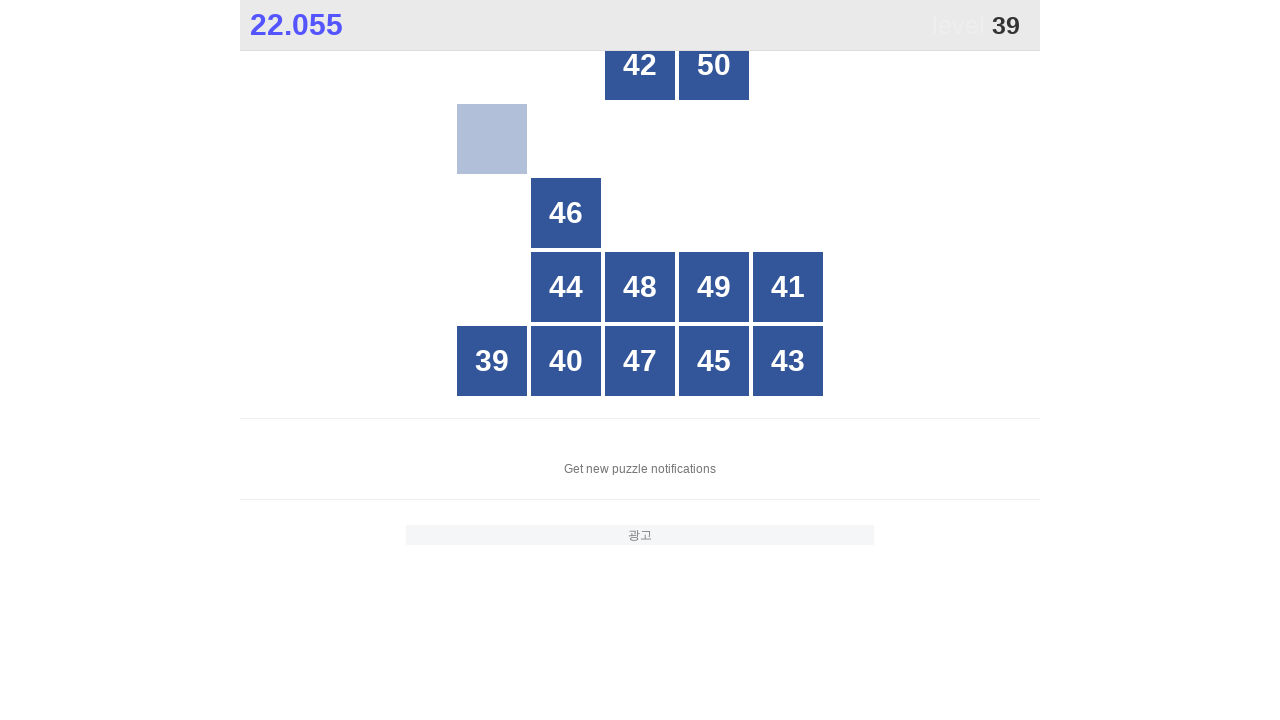

Clicked box number 39 at (492, 361) on .stage #grid div >> nth=20
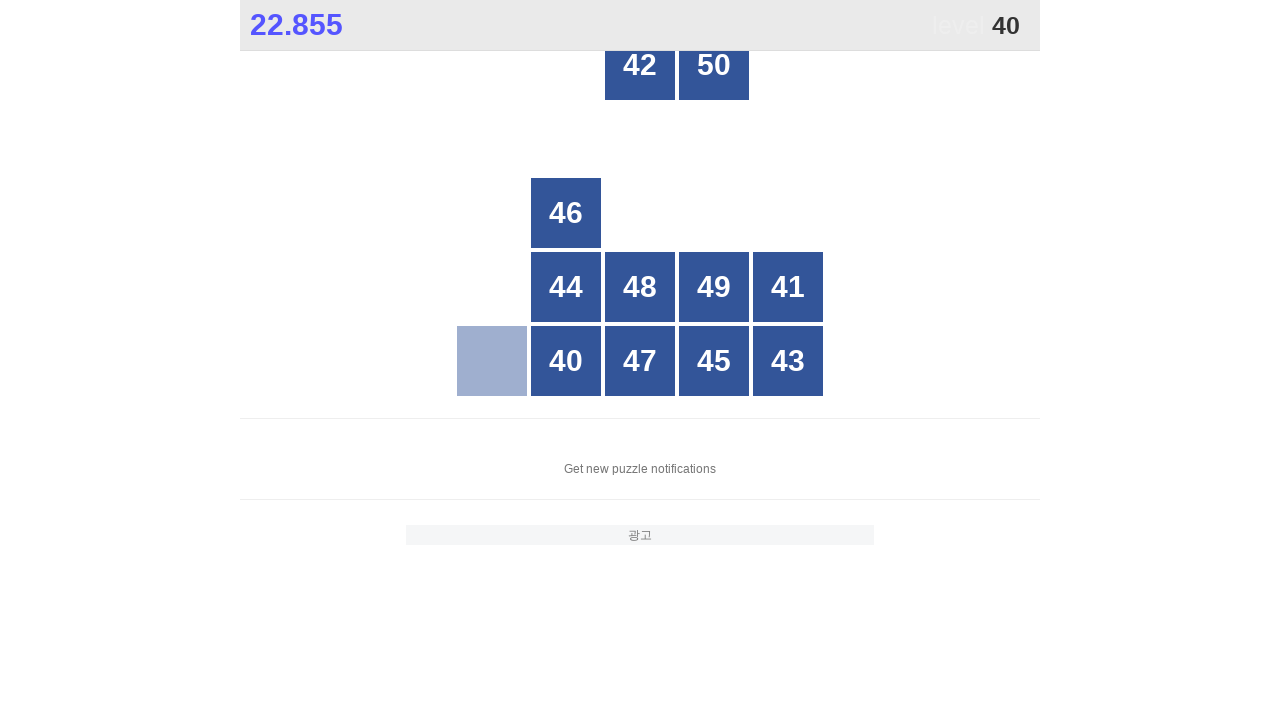

Clicked box number 40 at (566, 361) on .stage #grid div >> nth=21
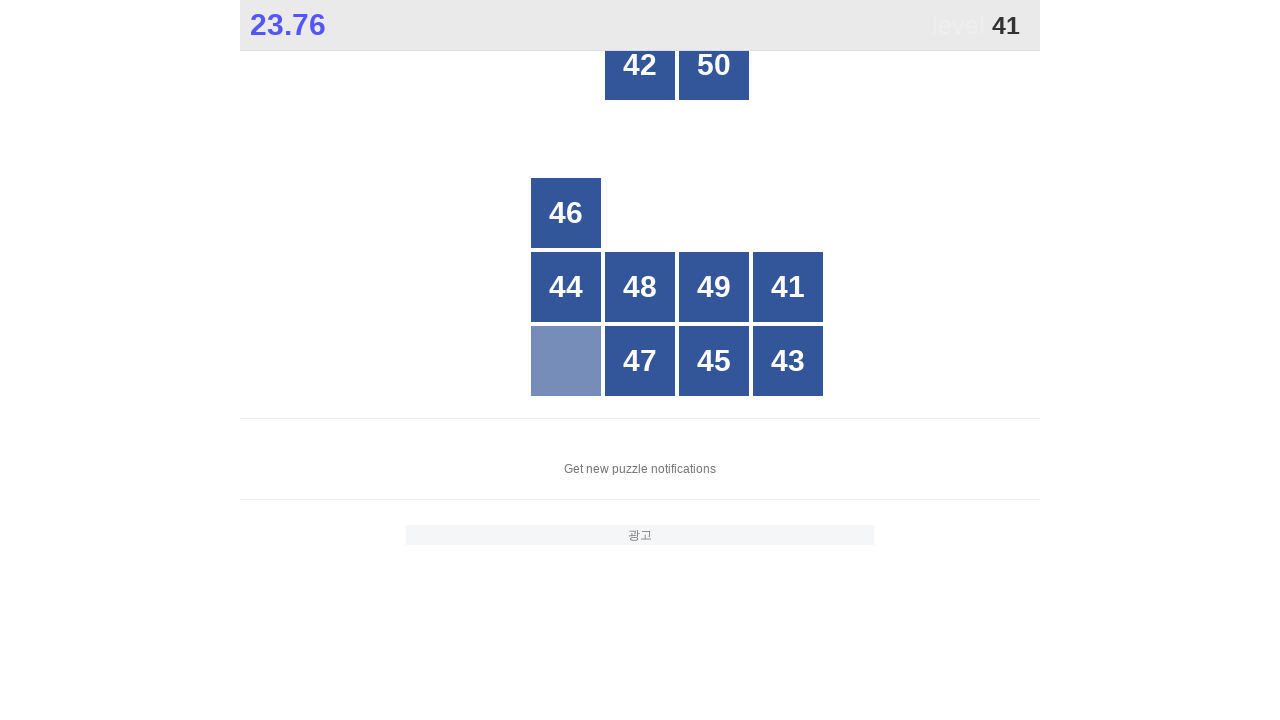

Clicked box number 41 at (788, 287) on .stage #grid div >> nth=19
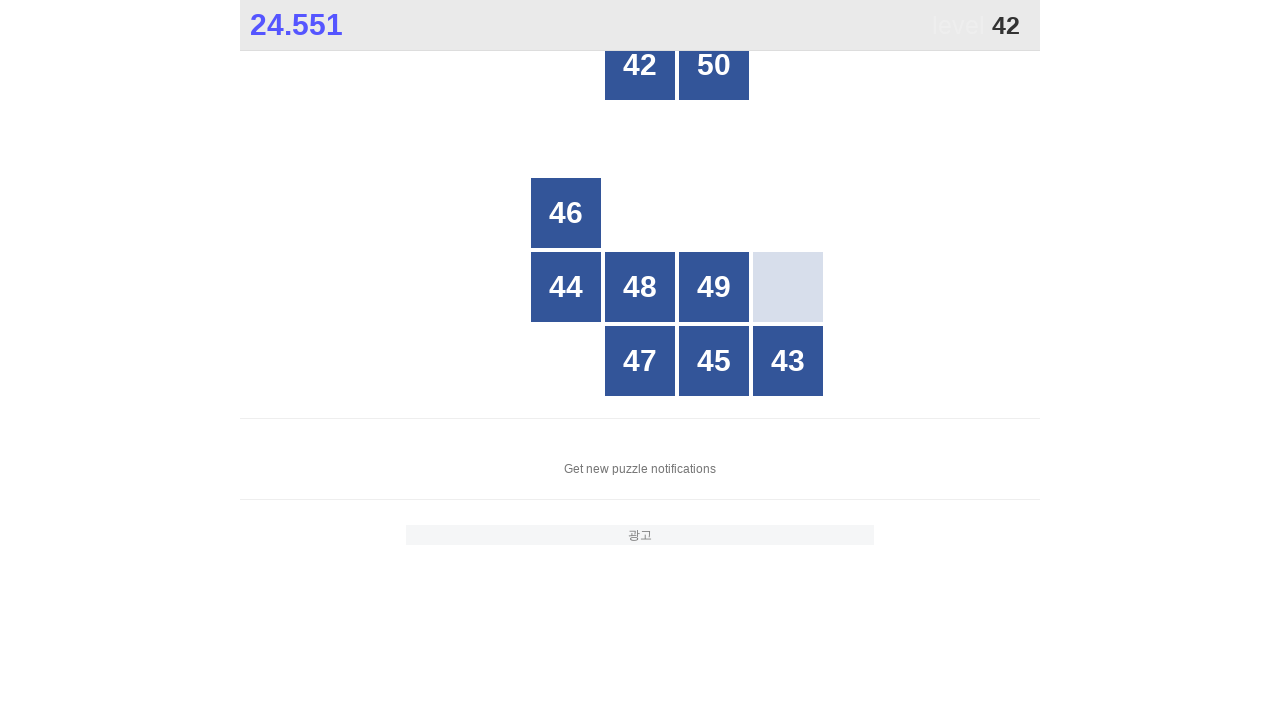

Clicked box number 42 at (640, 65) on .stage #grid div >> nth=2
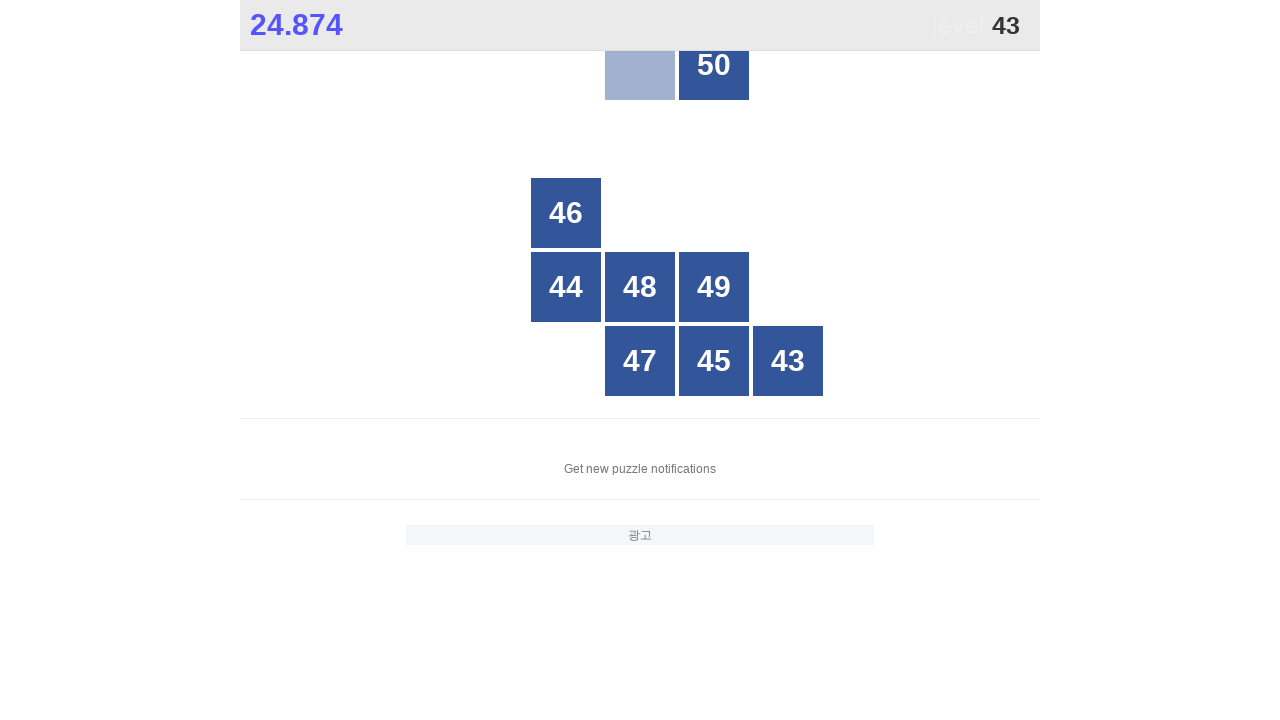

Clicked box number 43 at (788, 361) on .stage #grid div >> nth=24
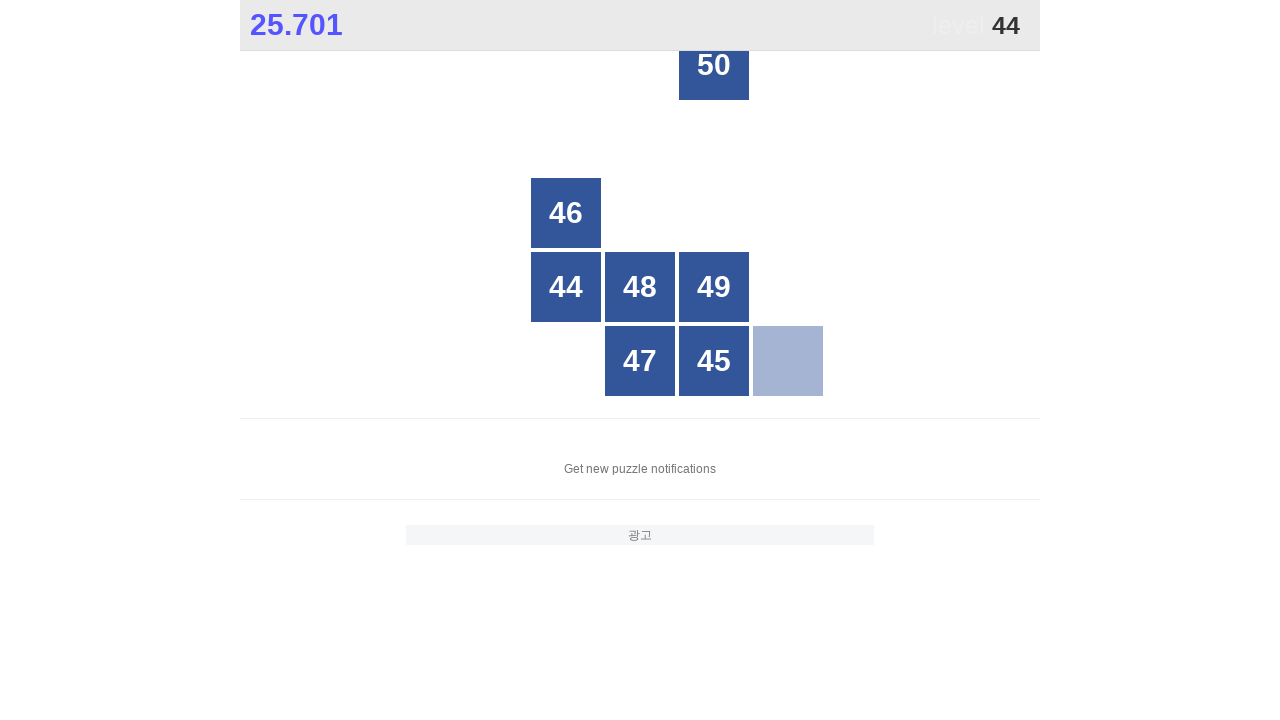

Clicked box number 44 at (566, 287) on .stage #grid div >> nth=16
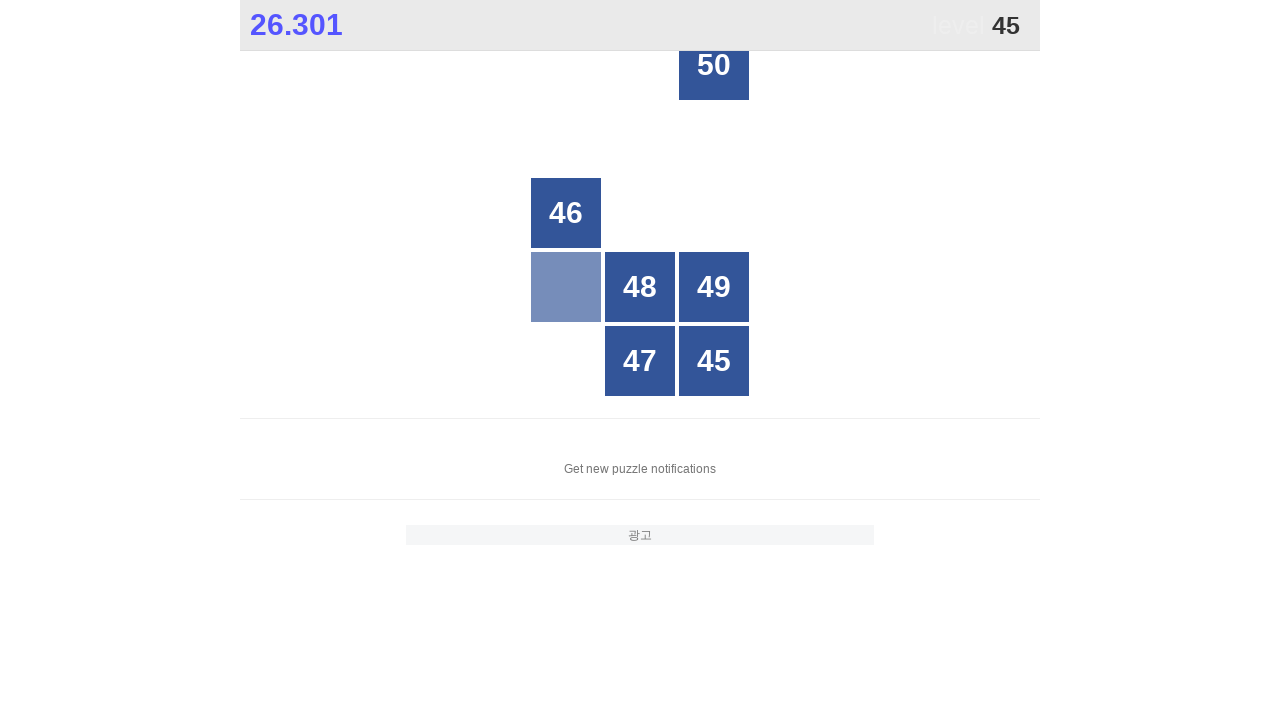

Clicked box number 45 at (714, 361) on .stage #grid div >> nth=23
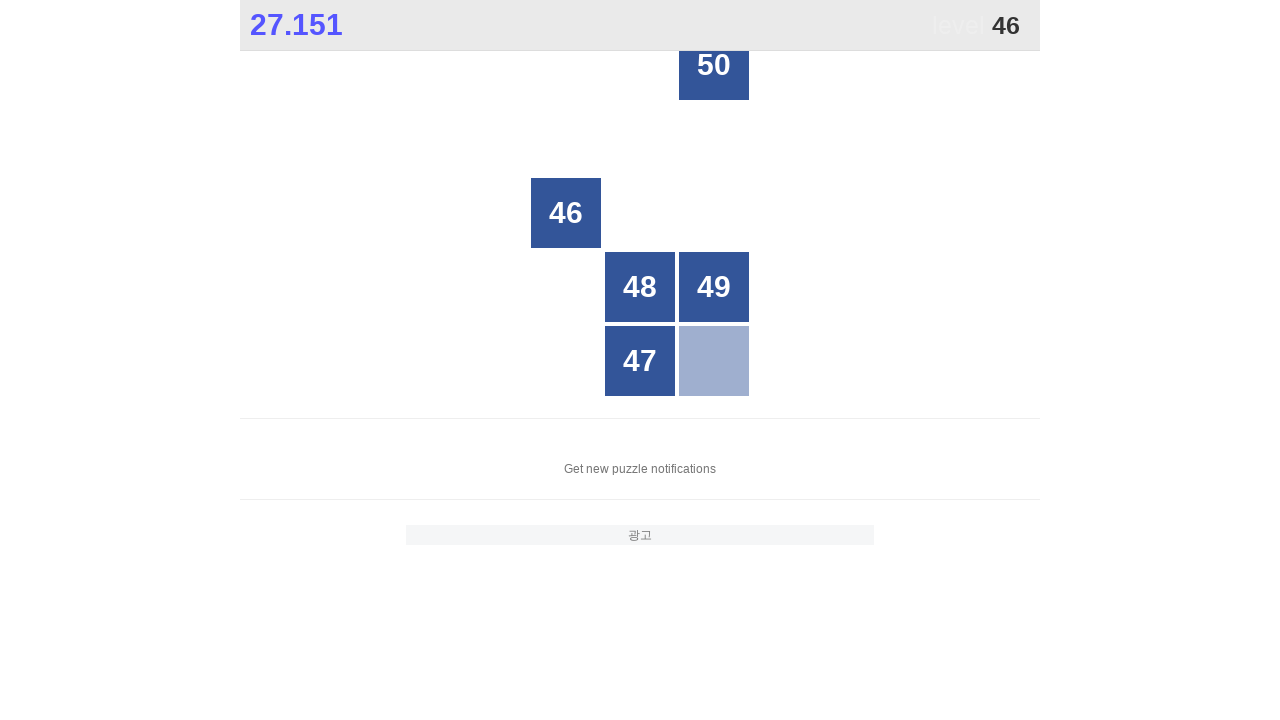

Clicked box number 46 at (566, 213) on .stage #grid div >> nth=11
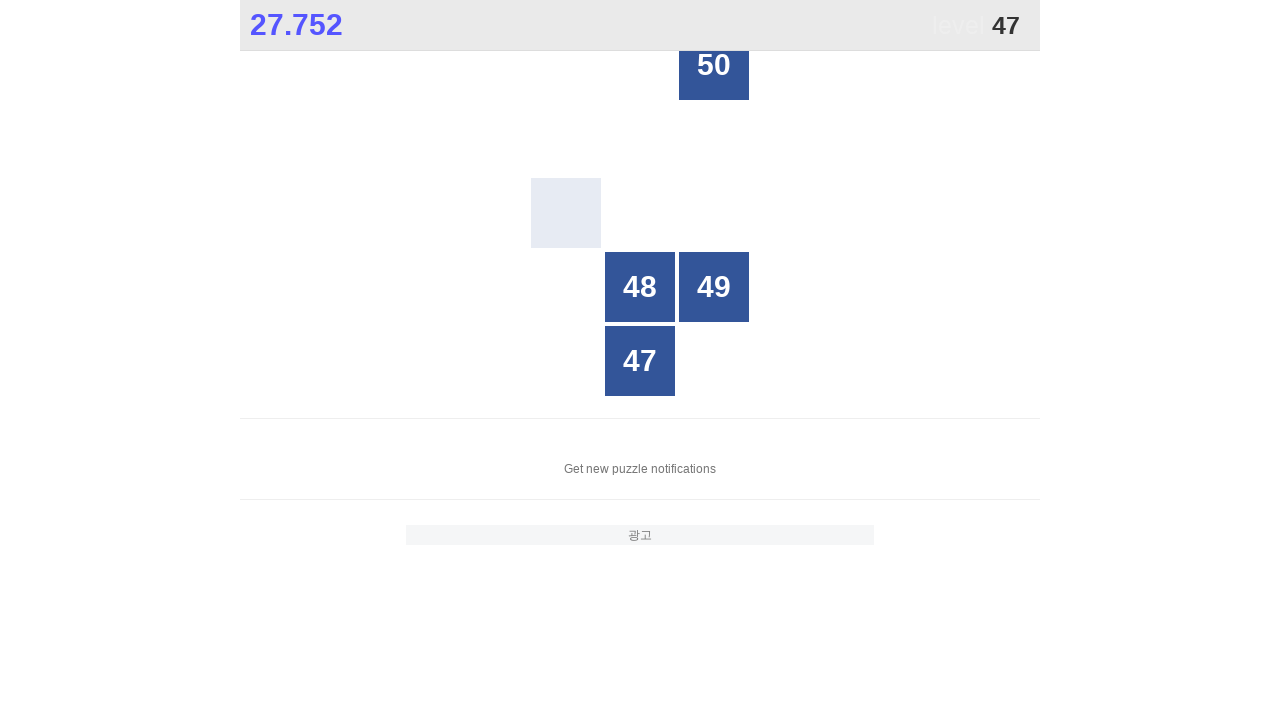

Clicked box number 47 at (640, 361) on .stage #grid div >> nth=22
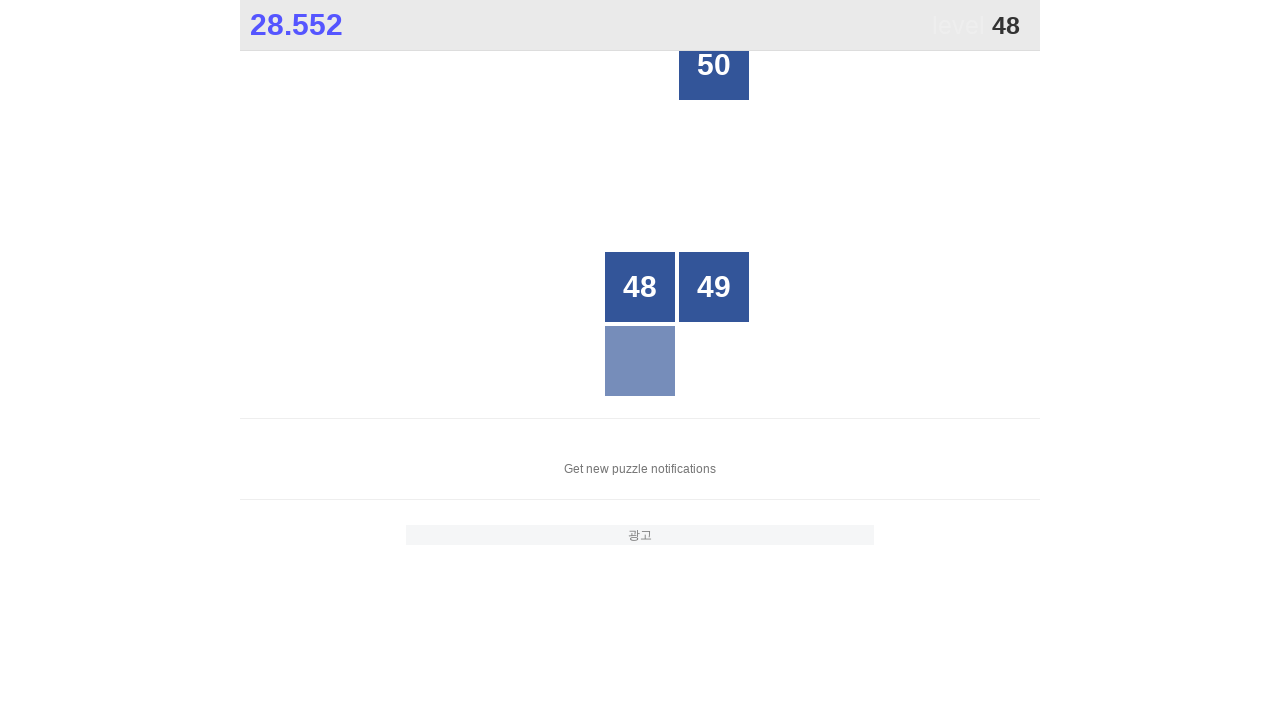

Clicked box number 48 at (640, 287) on .stage #grid div >> nth=17
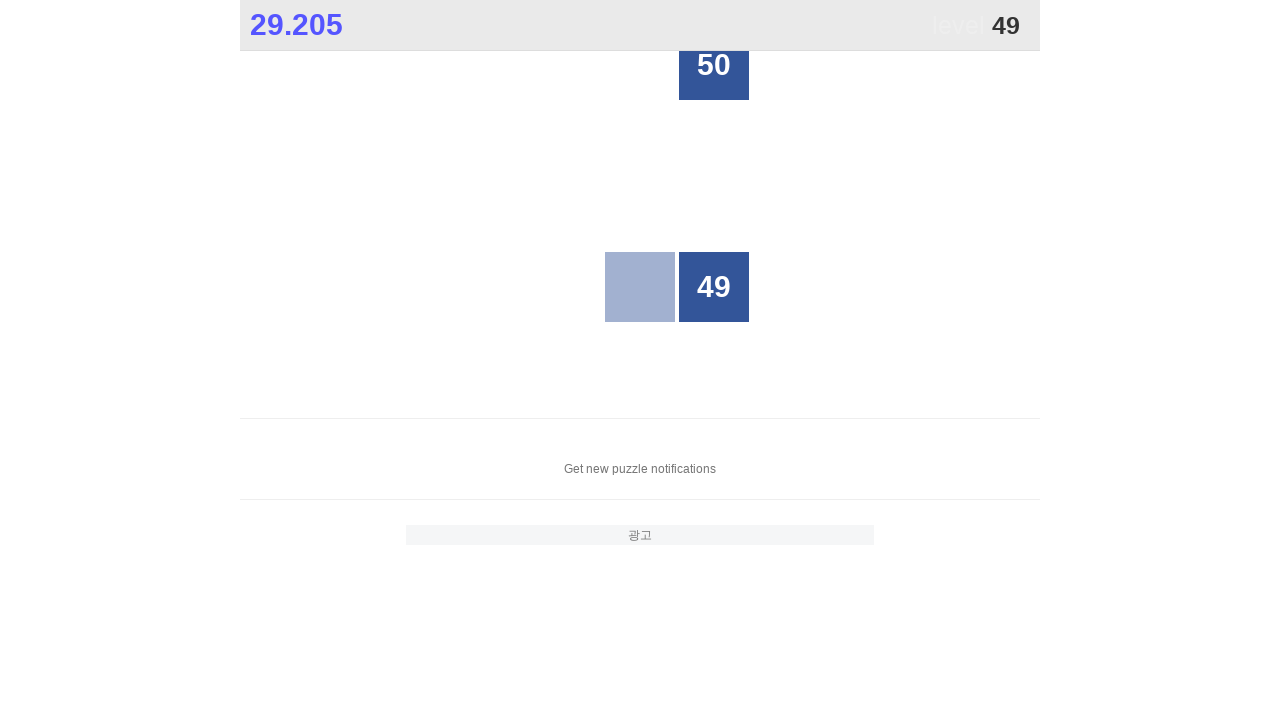

Clicked box number 49 at (714, 287) on .stage #grid div >> nth=18
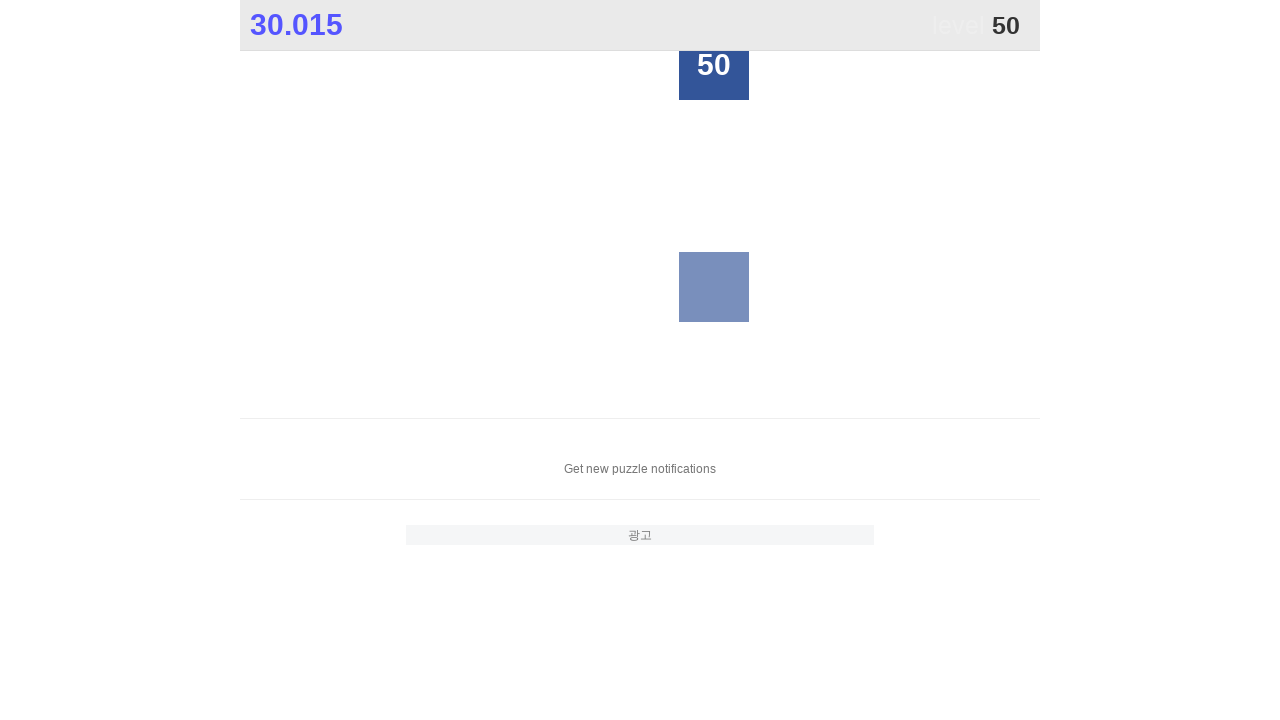

Clicked box number 50 at (714, 65) on .stage #grid div >> nth=3
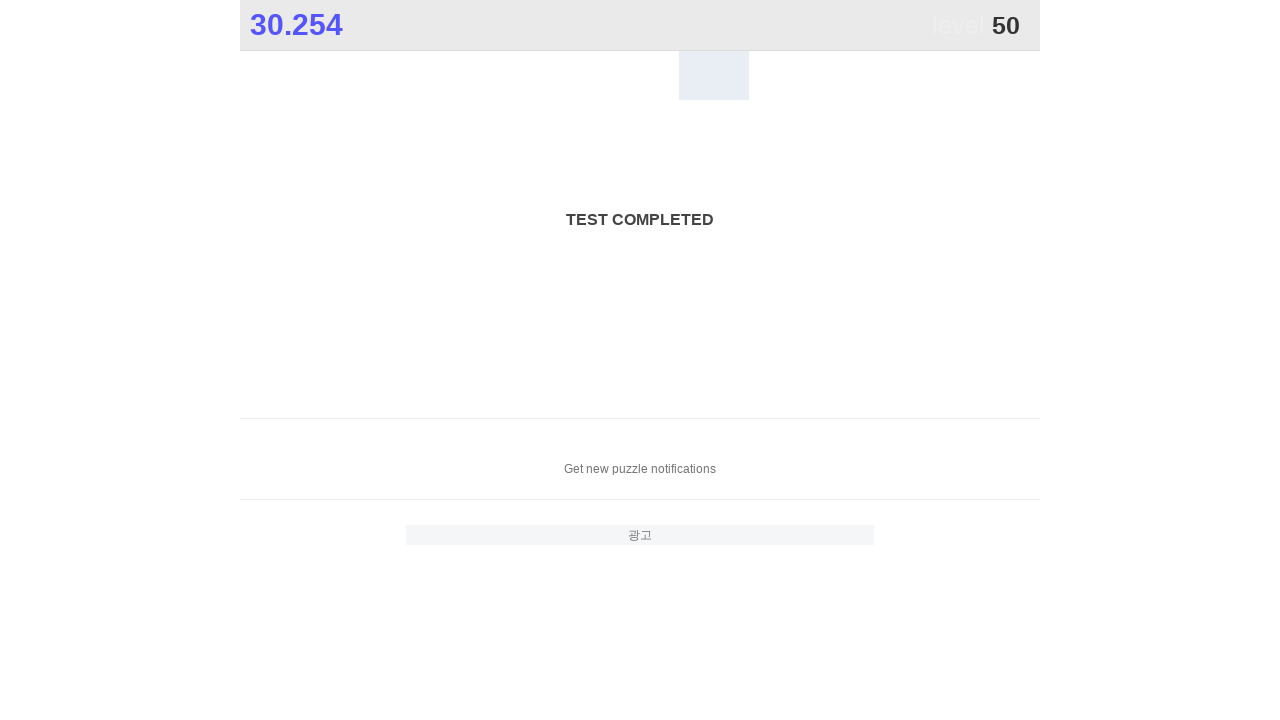

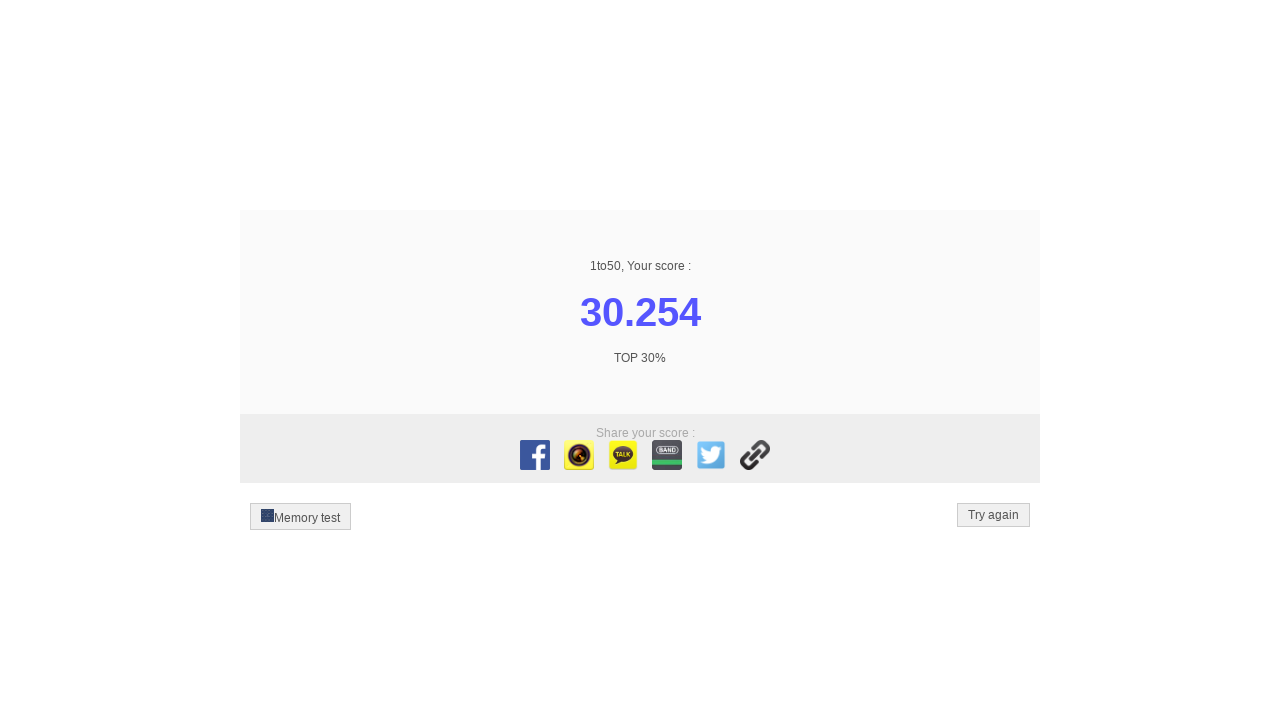